Tests pagination functionality on the PAGINATION.JS demo site by navigating through multiple pages of a paginator component, clicking through each page until reaching the end.

Starting URL: https://pagination.js.org/

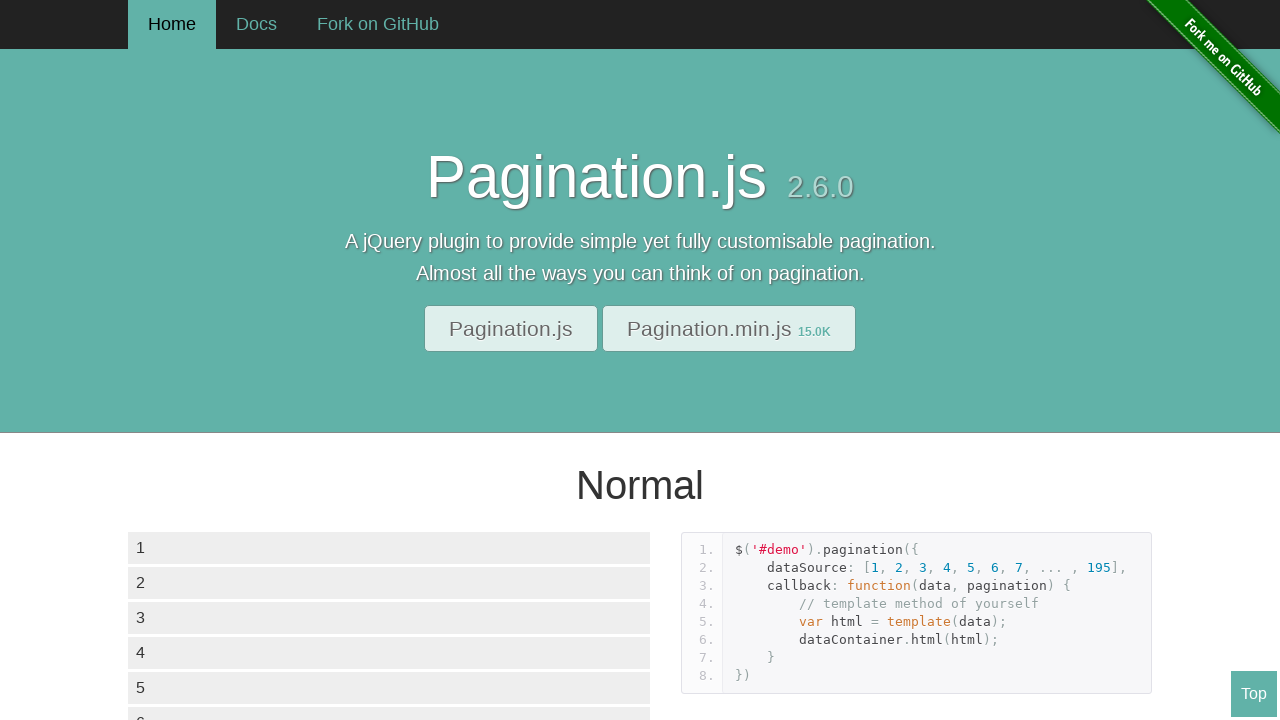

Waited 3 seconds for page to load
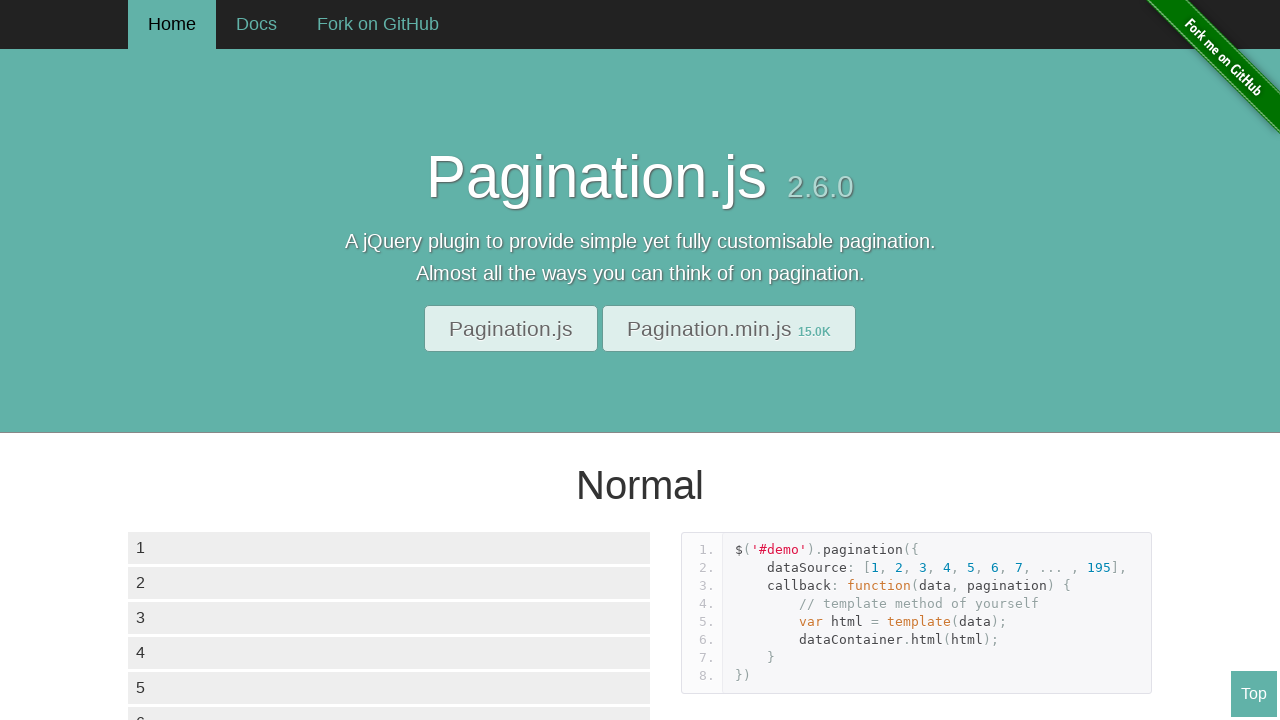

Set paginator ID to 'demo1'
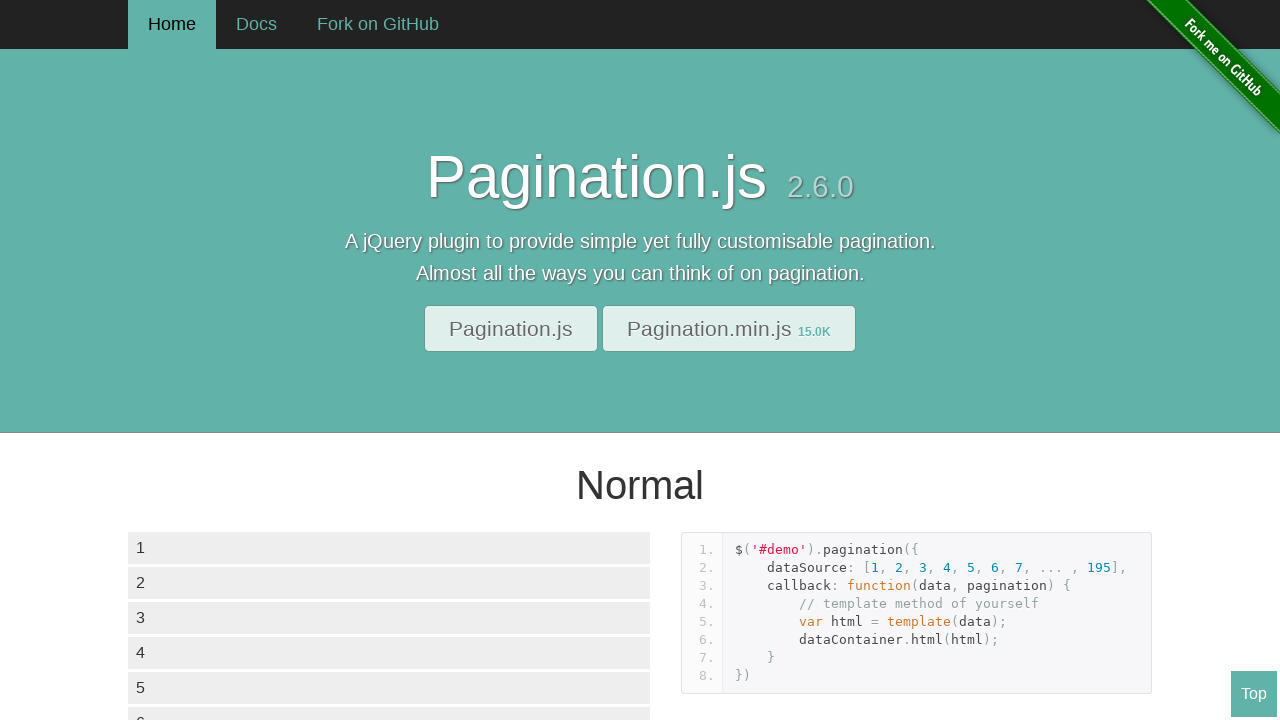

Paginator data container became visible
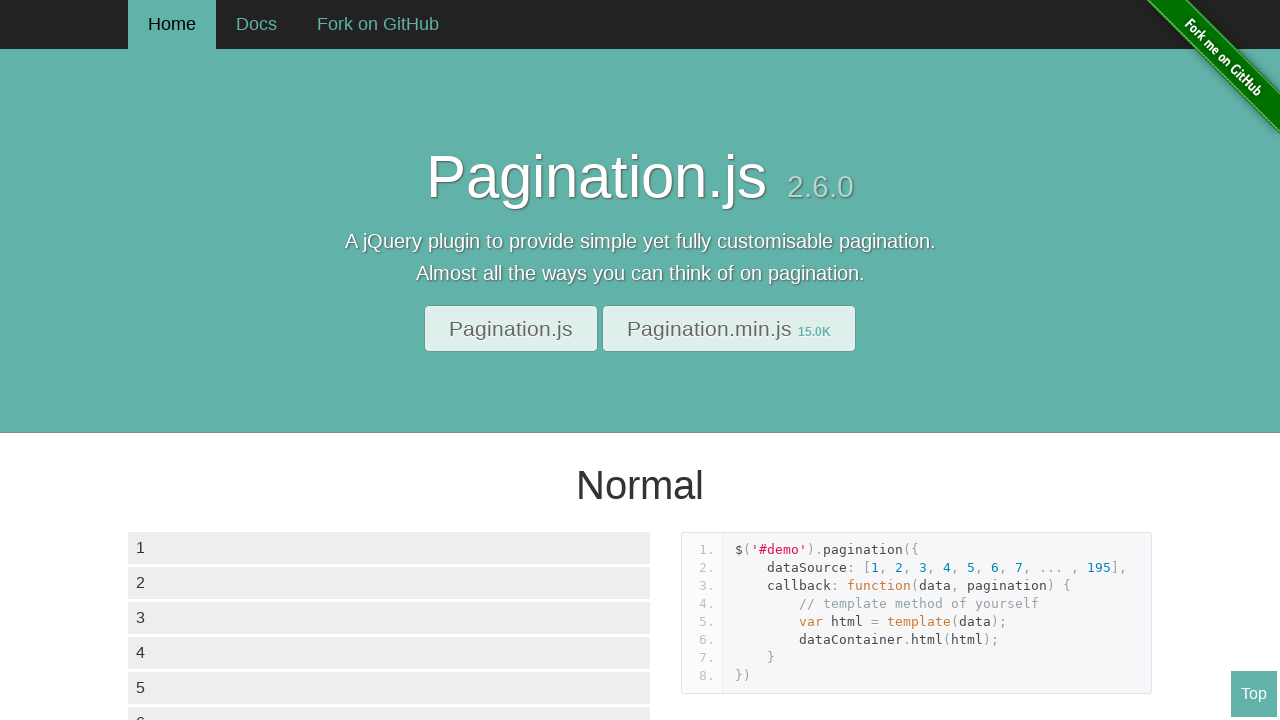

Confirmed data container visible for page 1
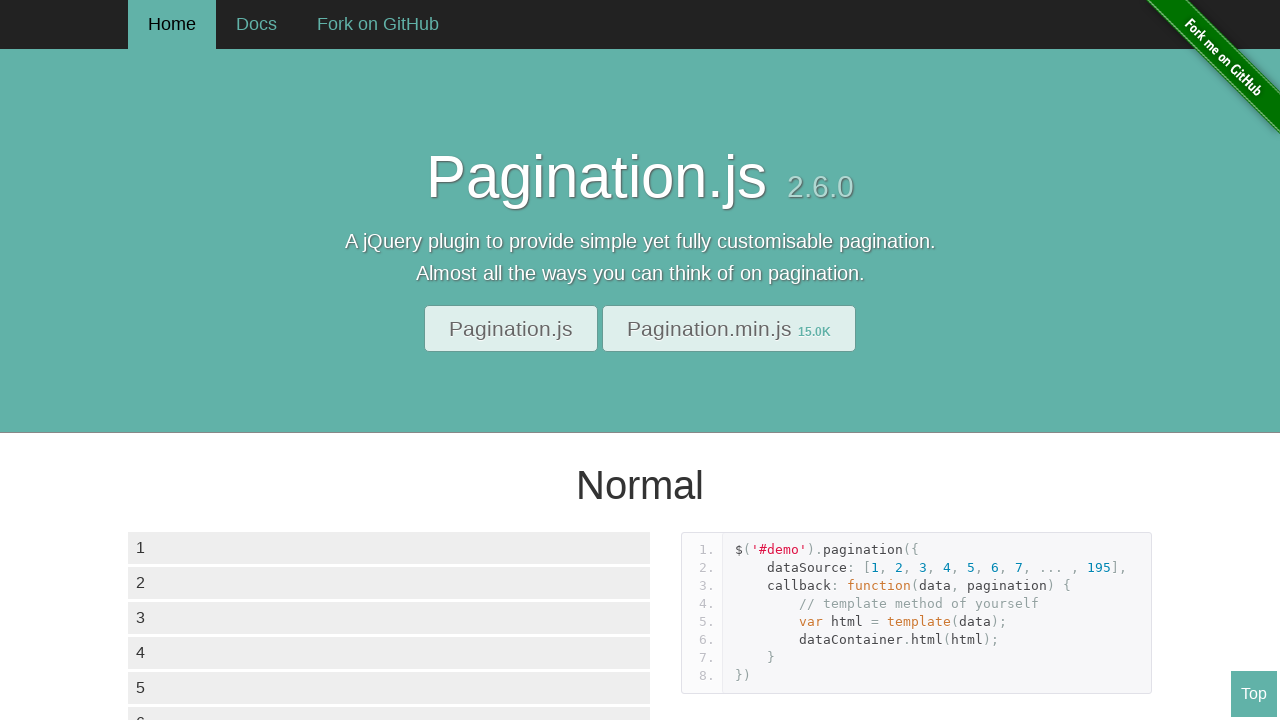

Found 6 page links on page 1
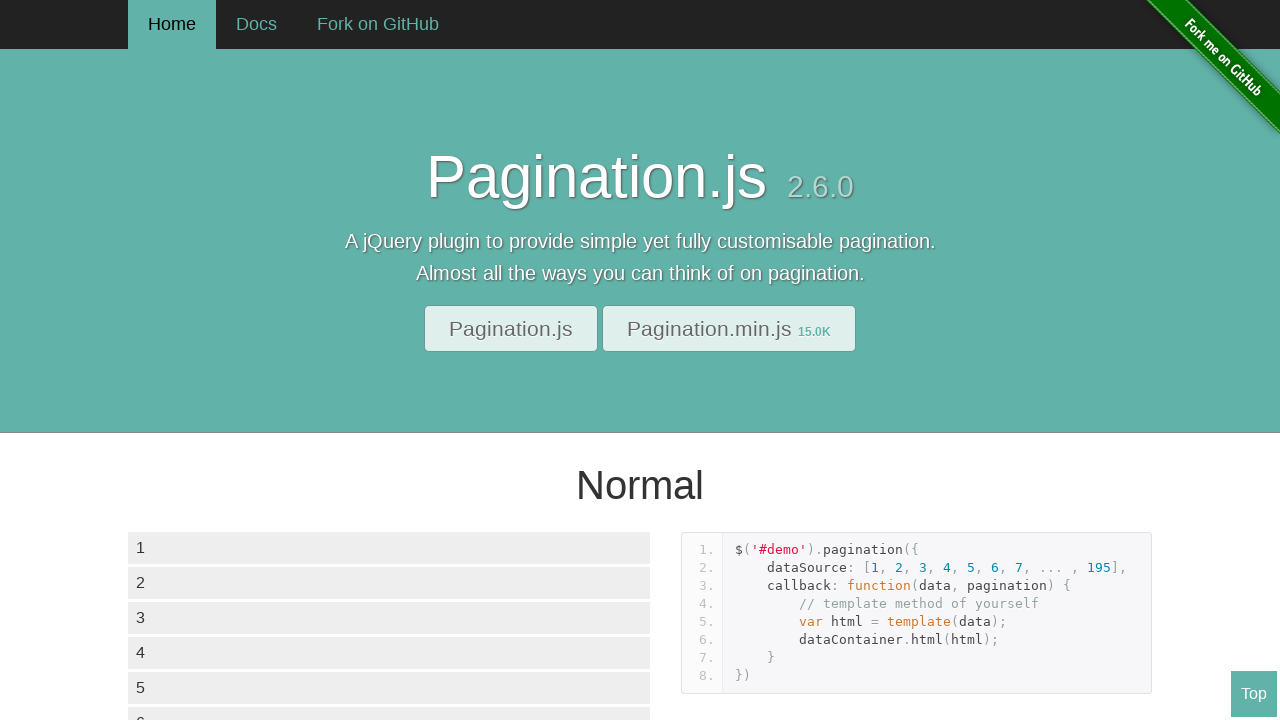

Found next page link for page 2
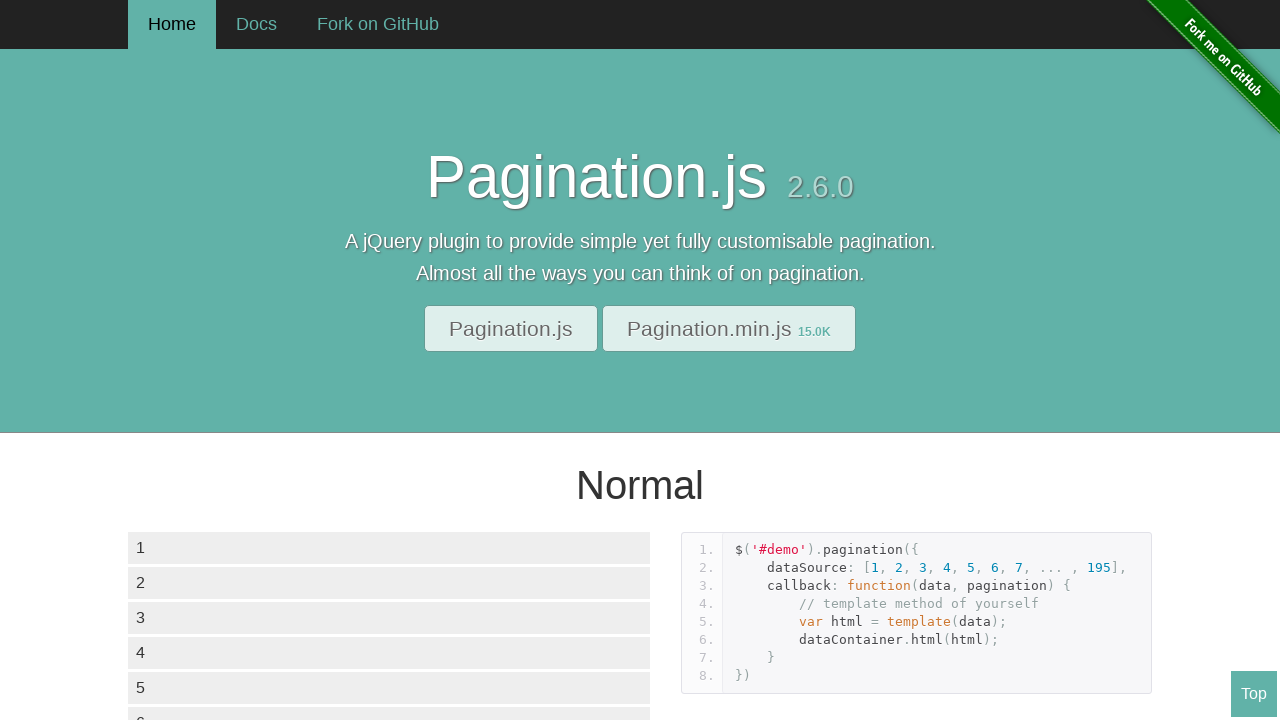

Clicked link to navigate to page 2 at (205, 360) on #demo1 .paginationjs-page a >> nth=1
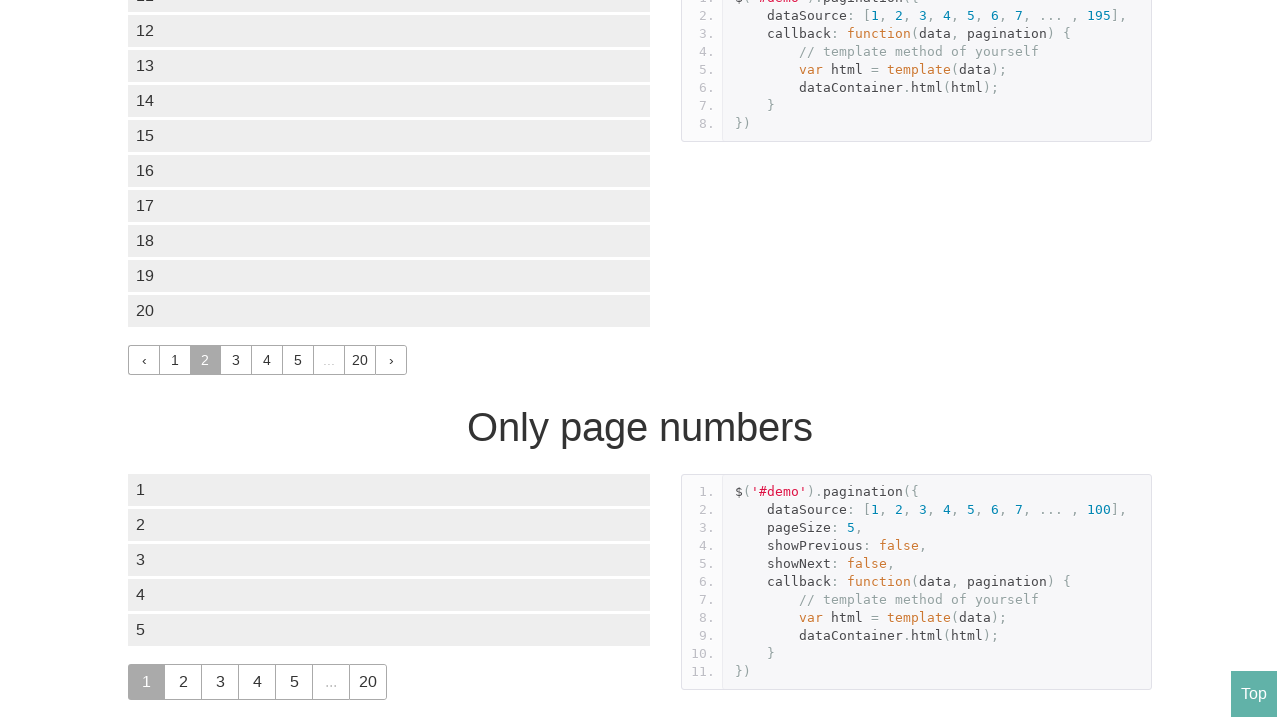

Waited 500ms for page content to update
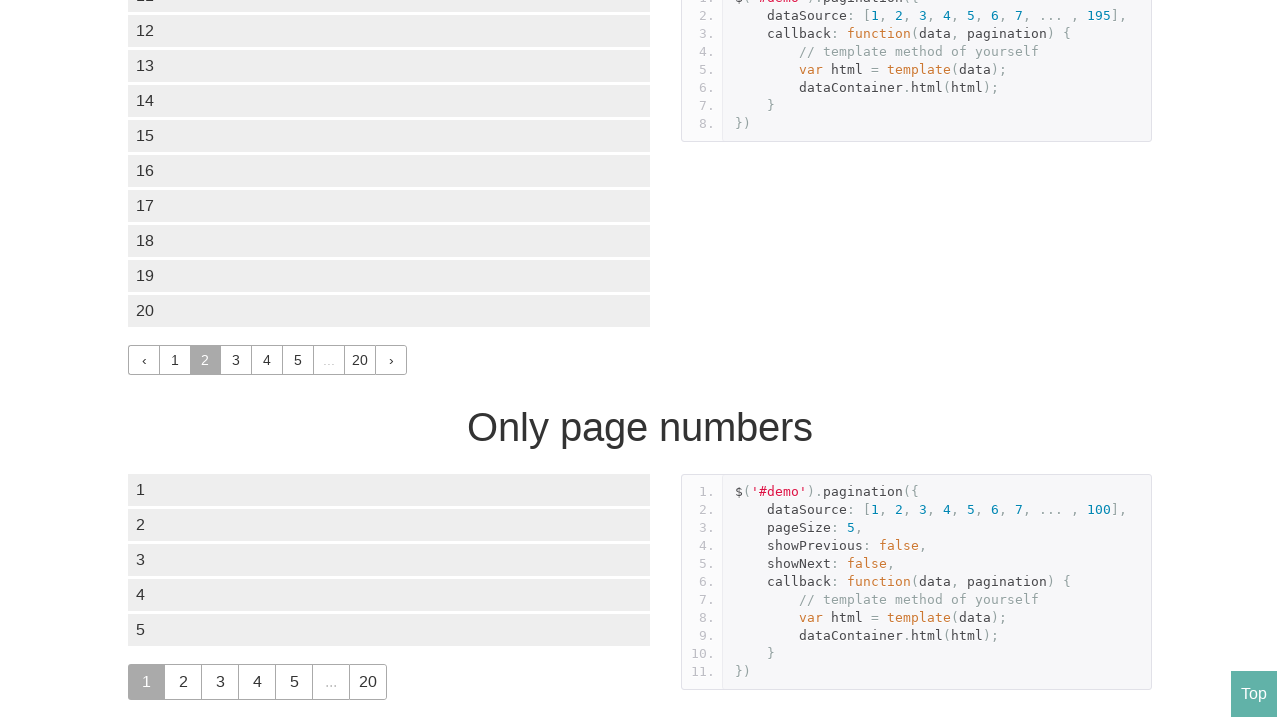

Confirmed data container visible for page 2
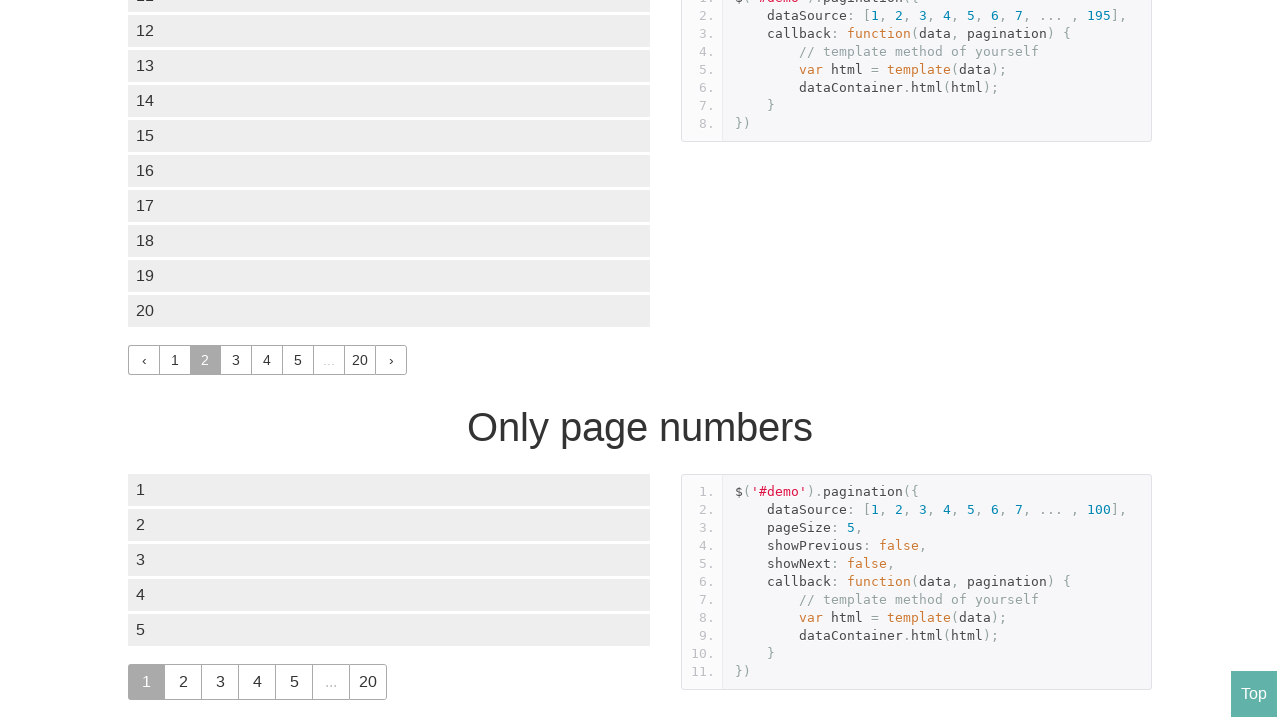

Found 6 page links on page 2
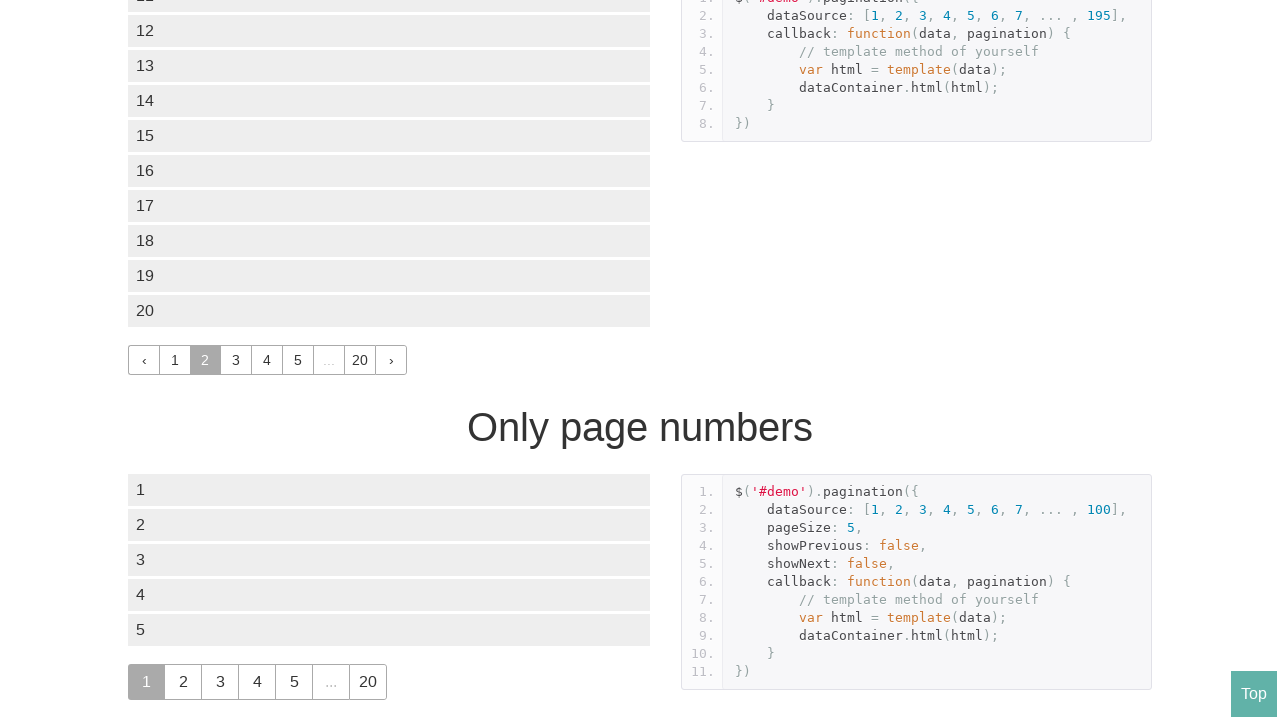

Found next page link for page 3
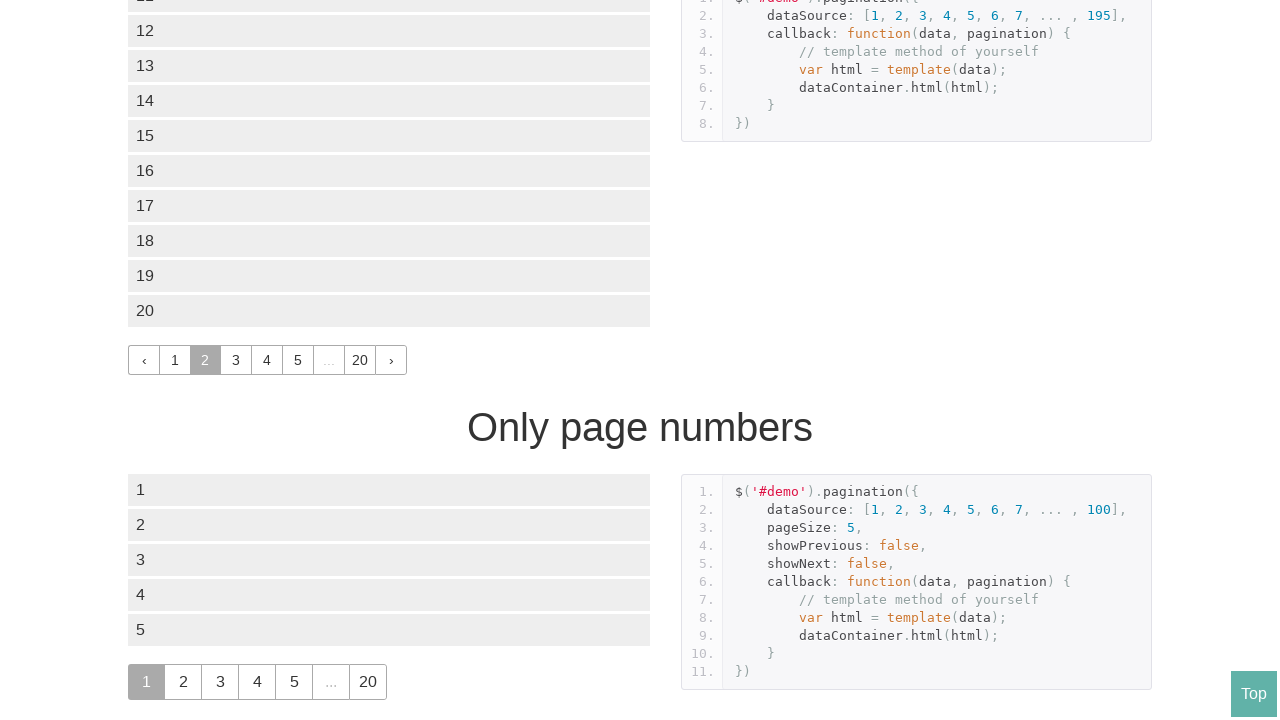

Clicked link to navigate to page 3 at (236, 360) on #demo1 .paginationjs-page a >> nth=2
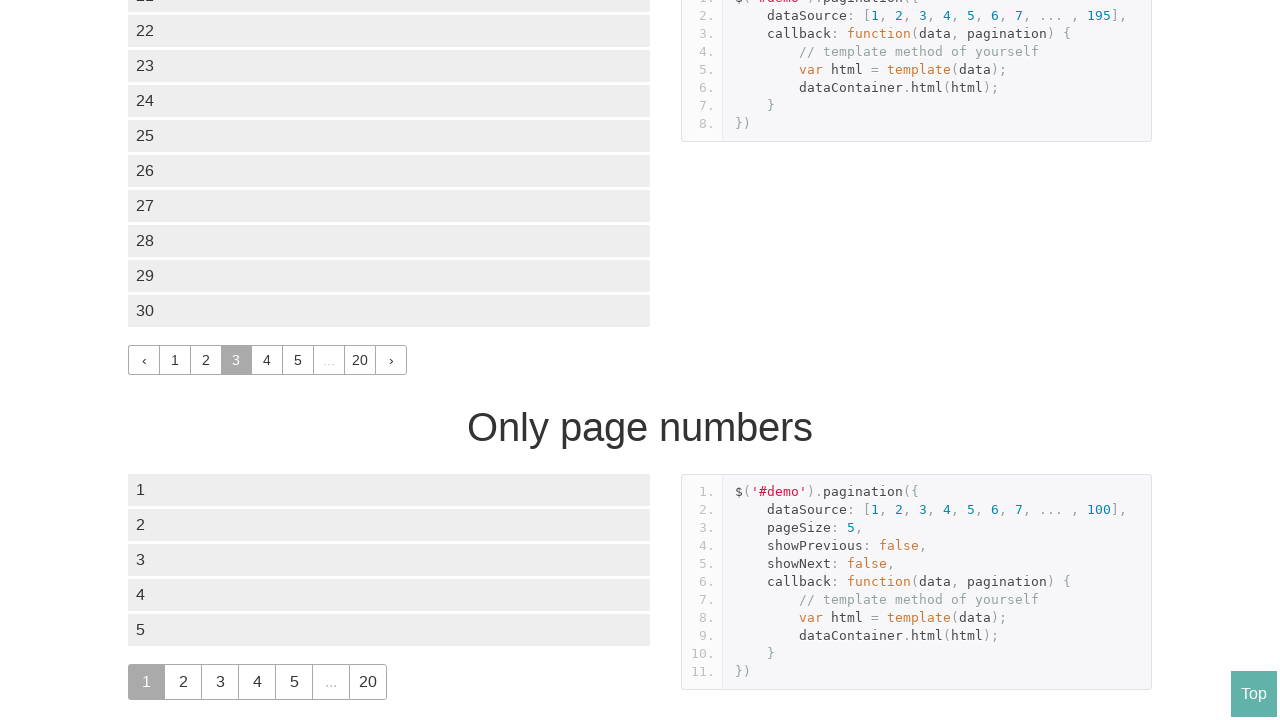

Waited 500ms for page content to update
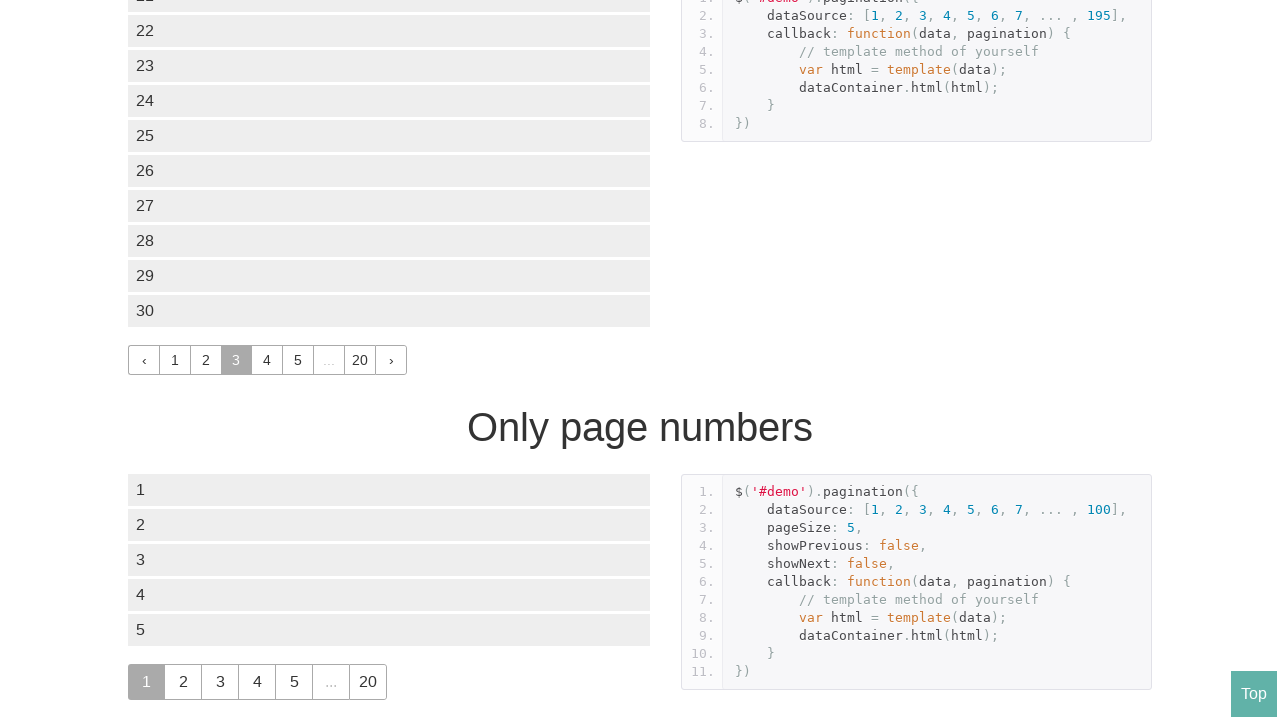

Confirmed data container visible for page 3
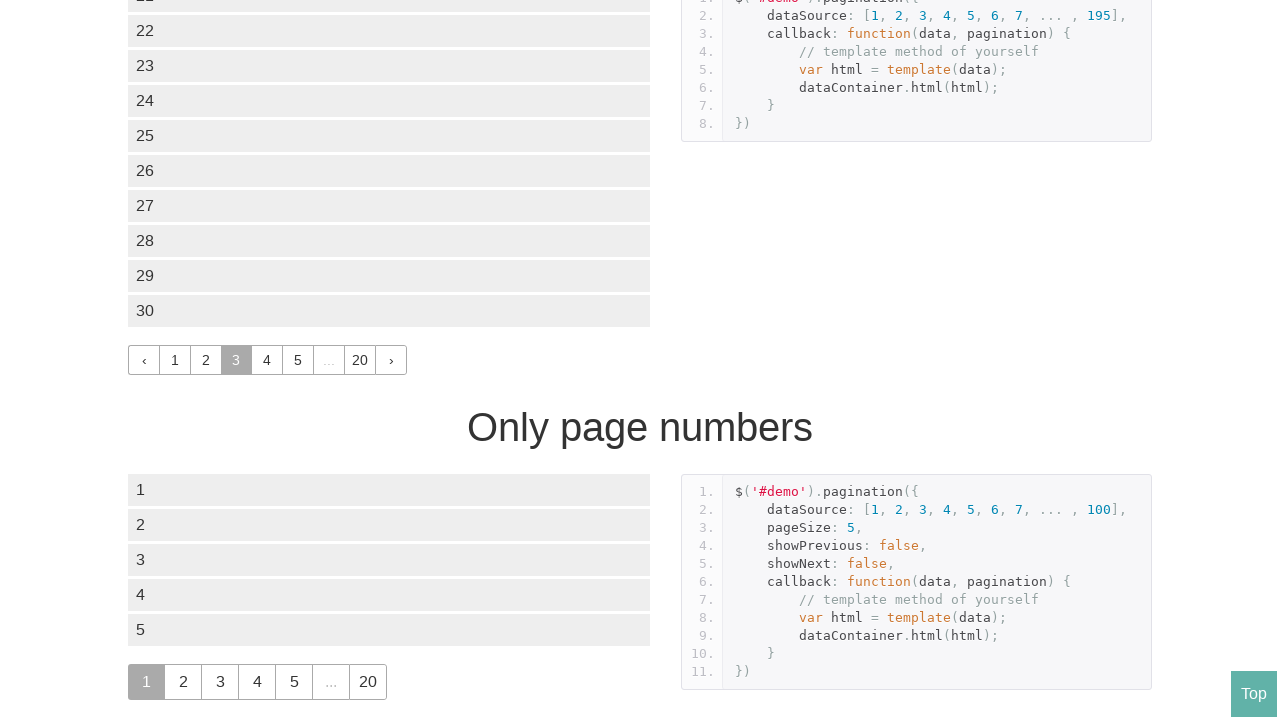

Found 6 page links on page 3
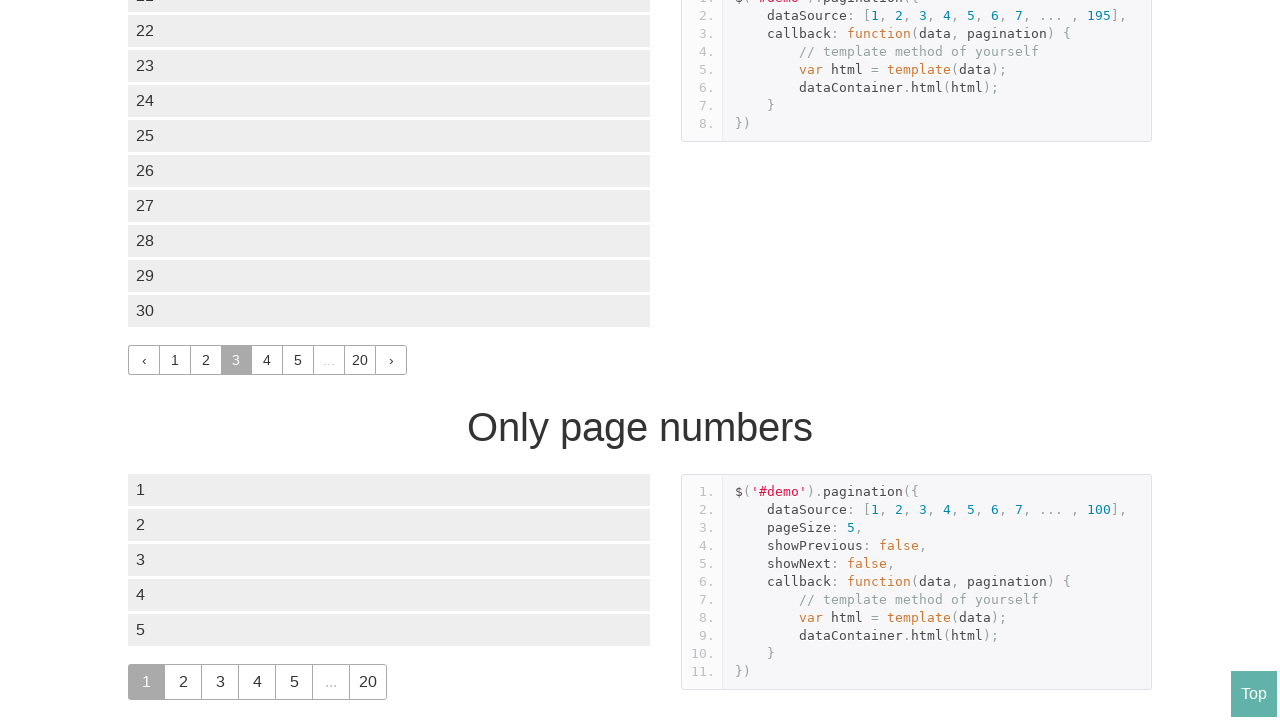

Found next page link for page 4
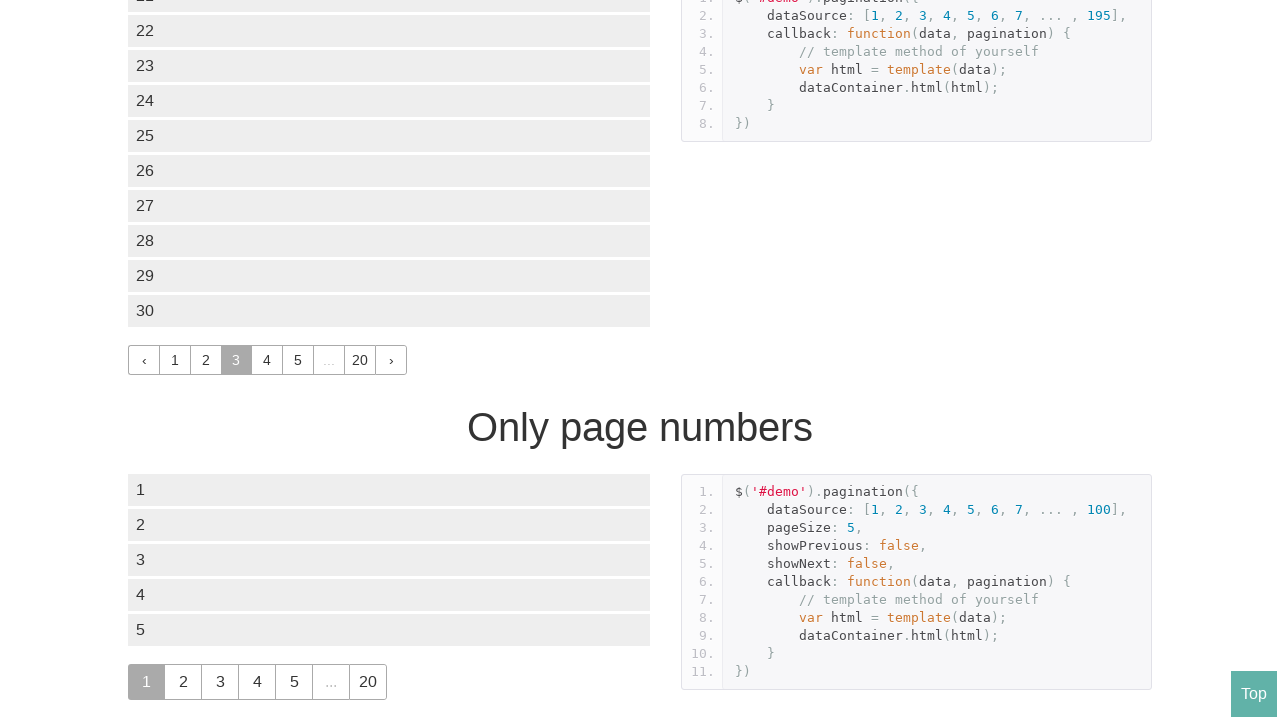

Clicked link to navigate to page 4 at (267, 360) on #demo1 .paginationjs-page a >> nth=3
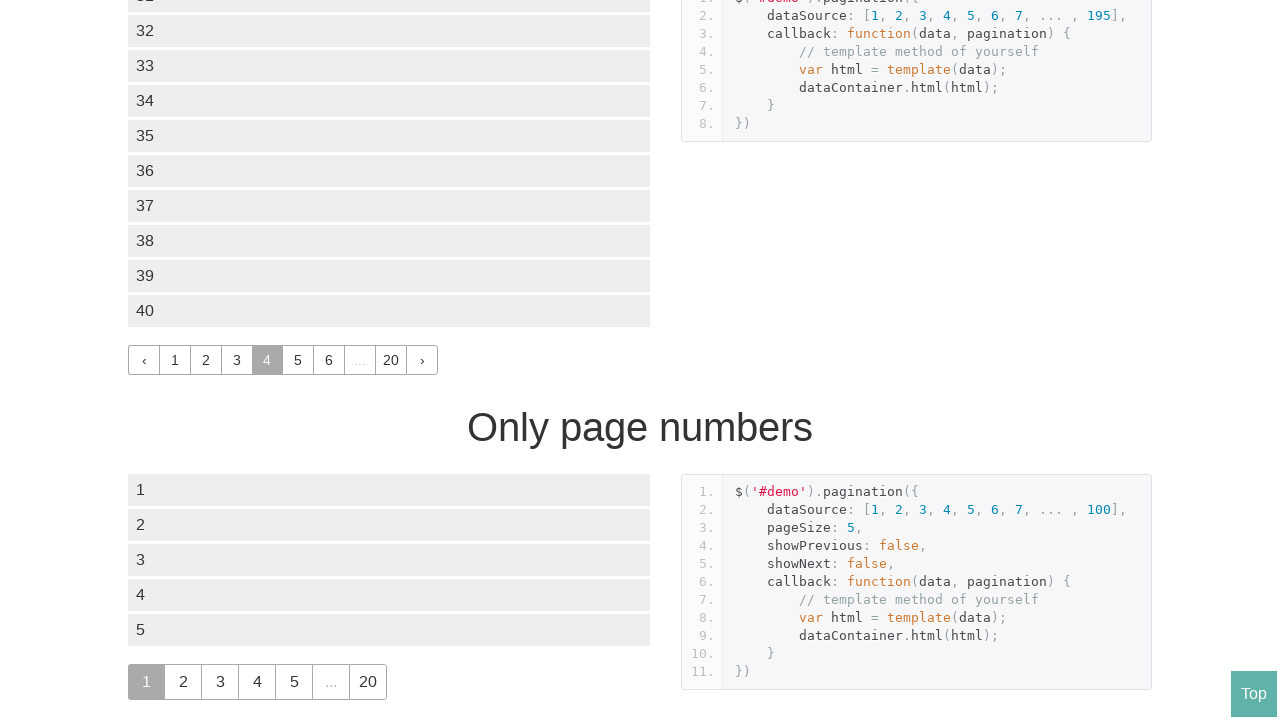

Waited 500ms for page content to update
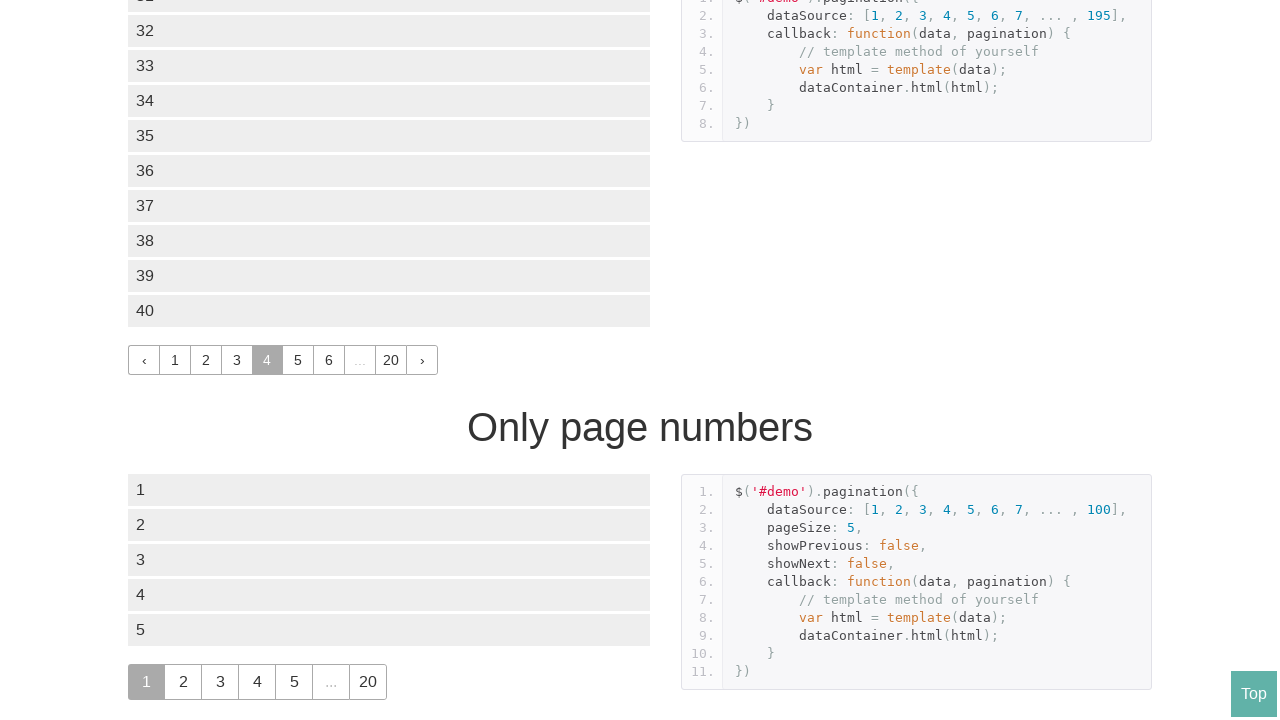

Confirmed data container visible for page 4
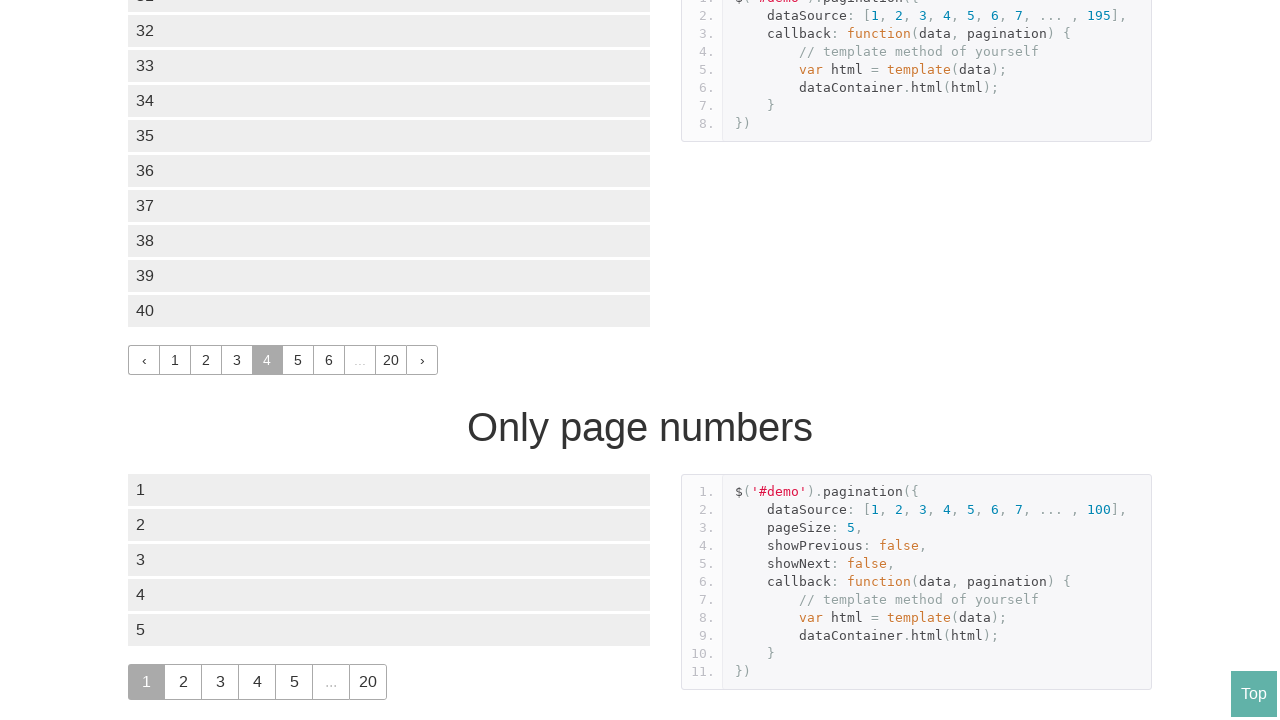

Found 7 page links on page 4
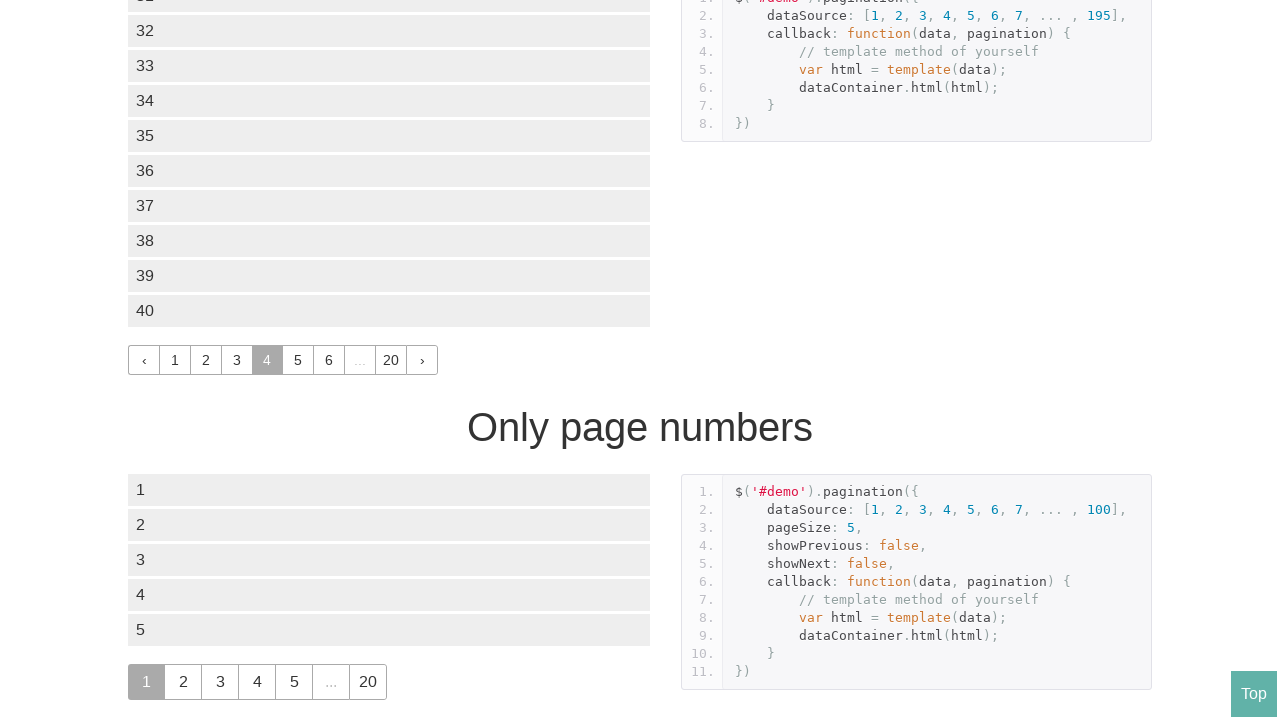

Found next page link for page 5
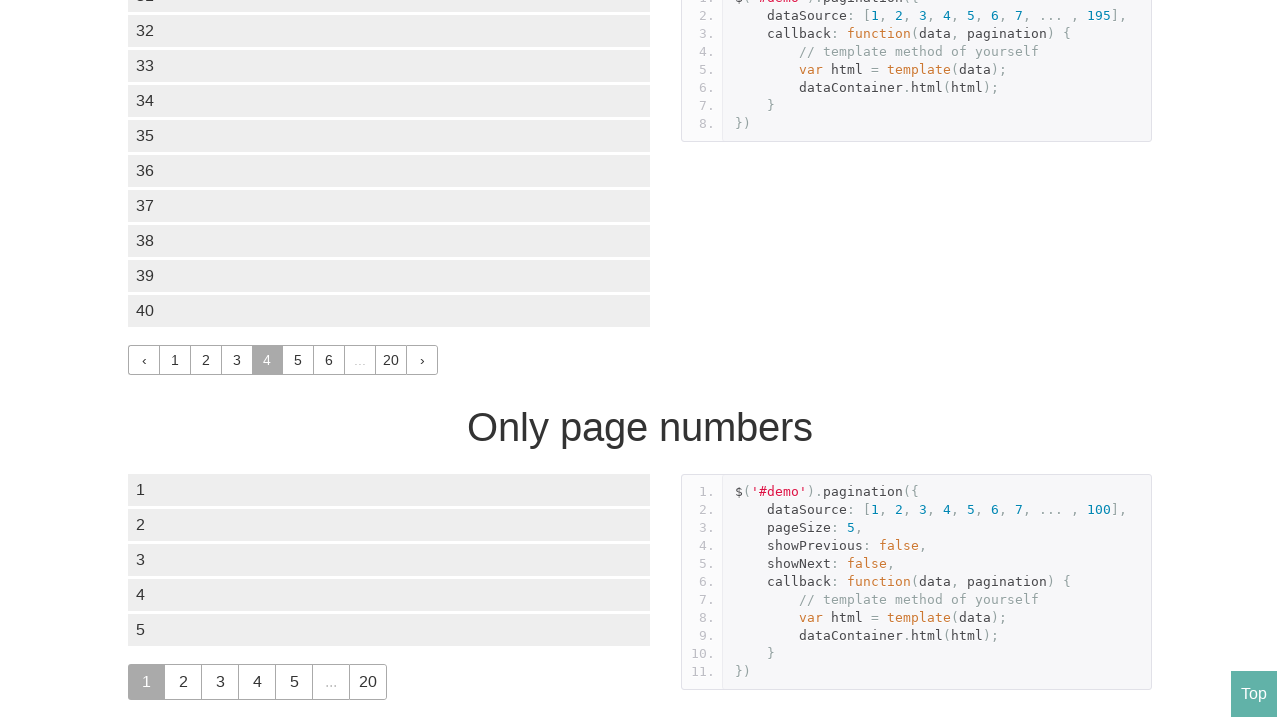

Clicked link to navigate to page 5 at (298, 360) on #demo1 .paginationjs-page a >> nth=4
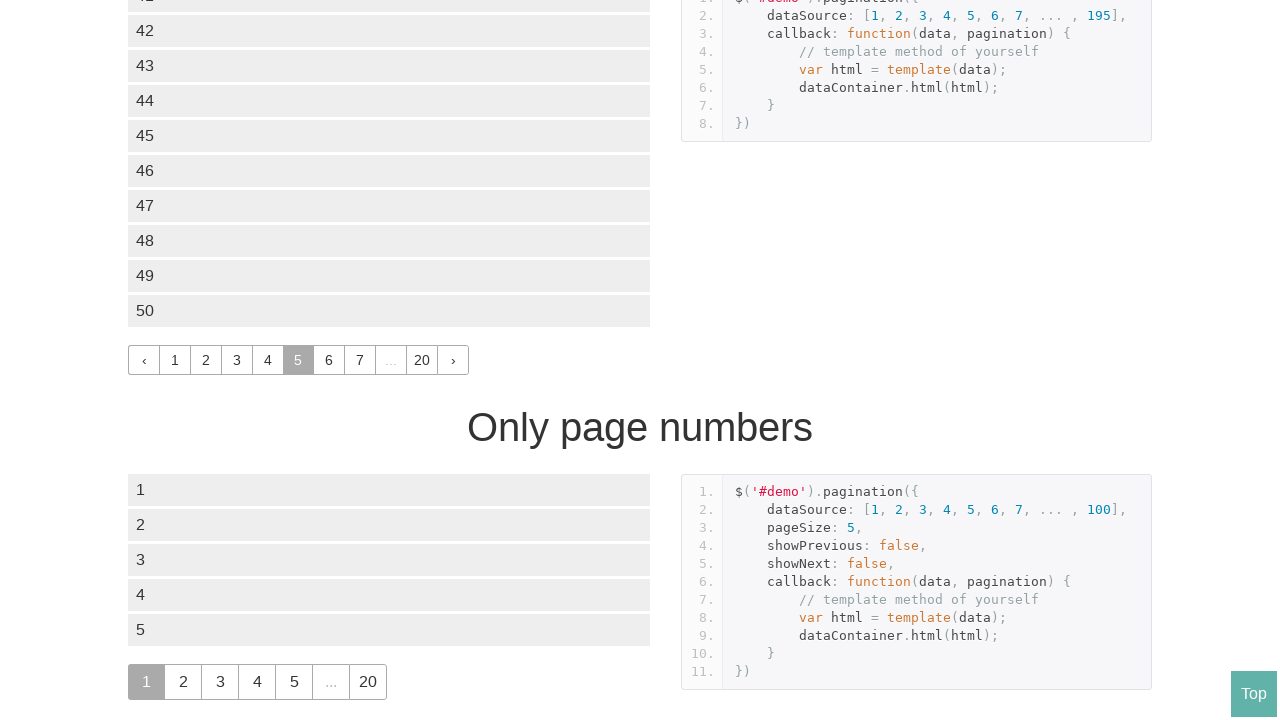

Waited 500ms for page content to update
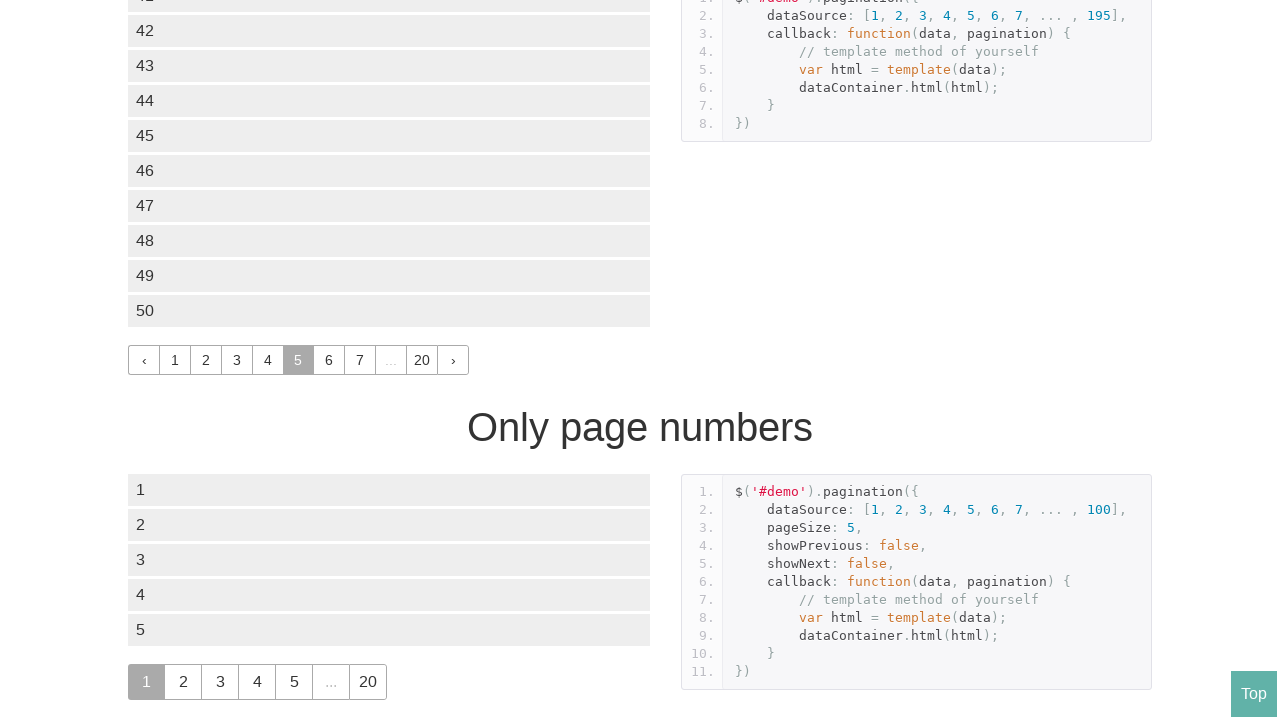

Confirmed data container visible for page 5
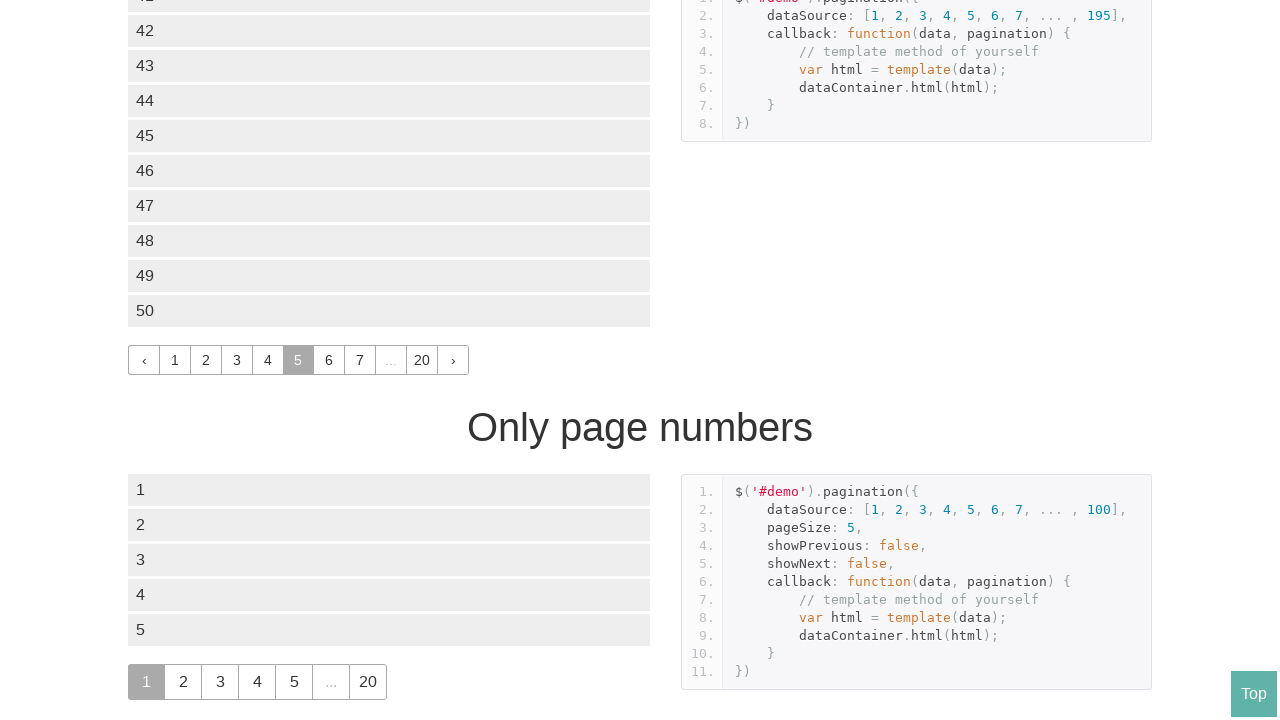

Found 8 page links on page 5
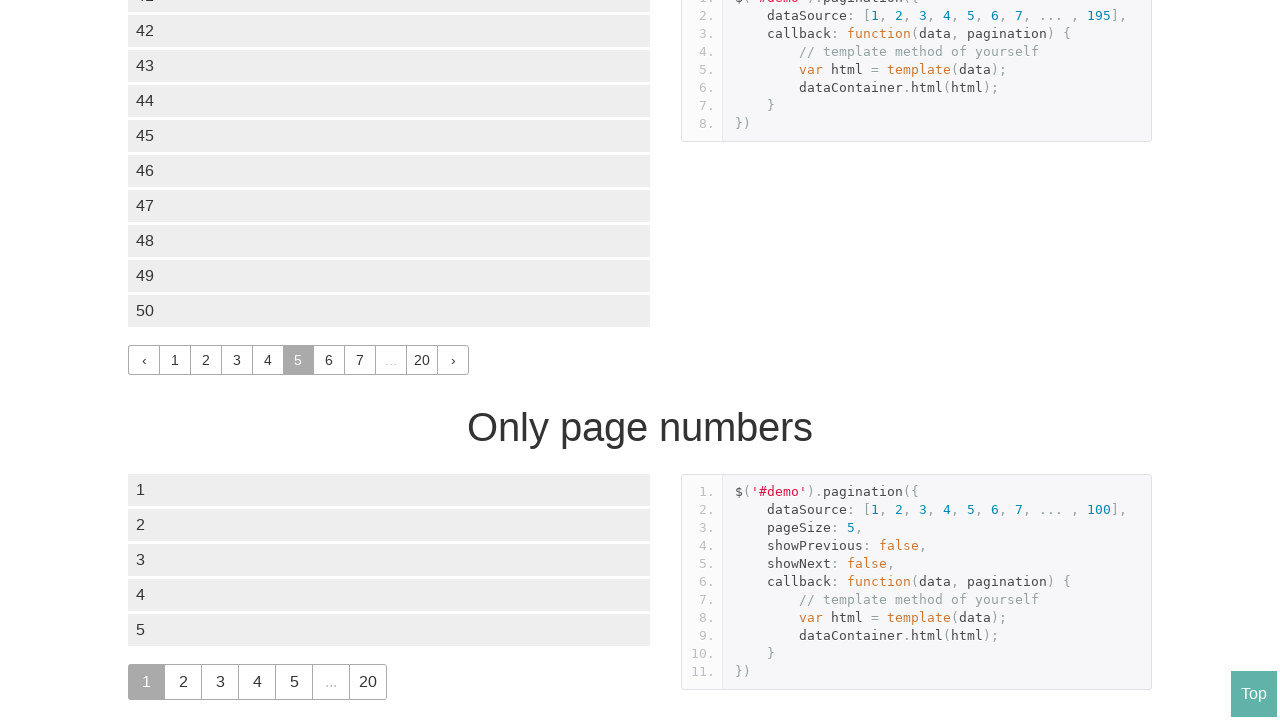

Found next page link for page 6
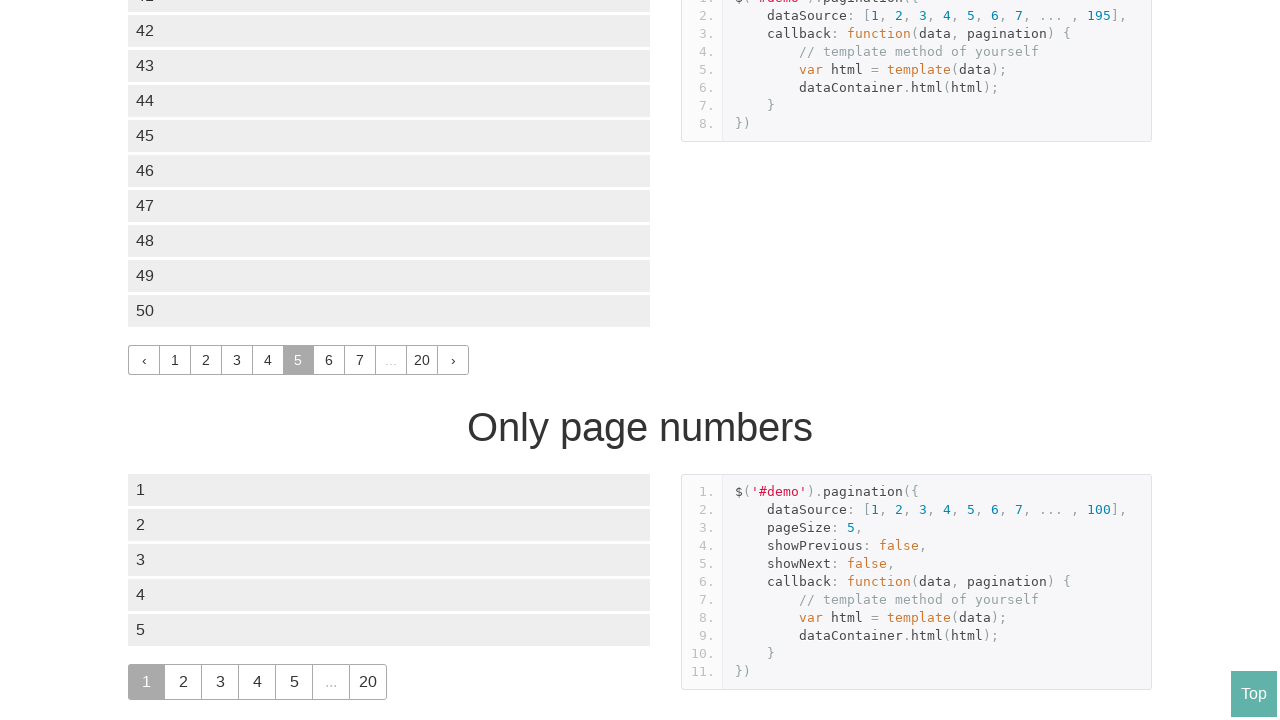

Clicked link to navigate to page 6 at (329, 360) on #demo1 .paginationjs-page a >> nth=5
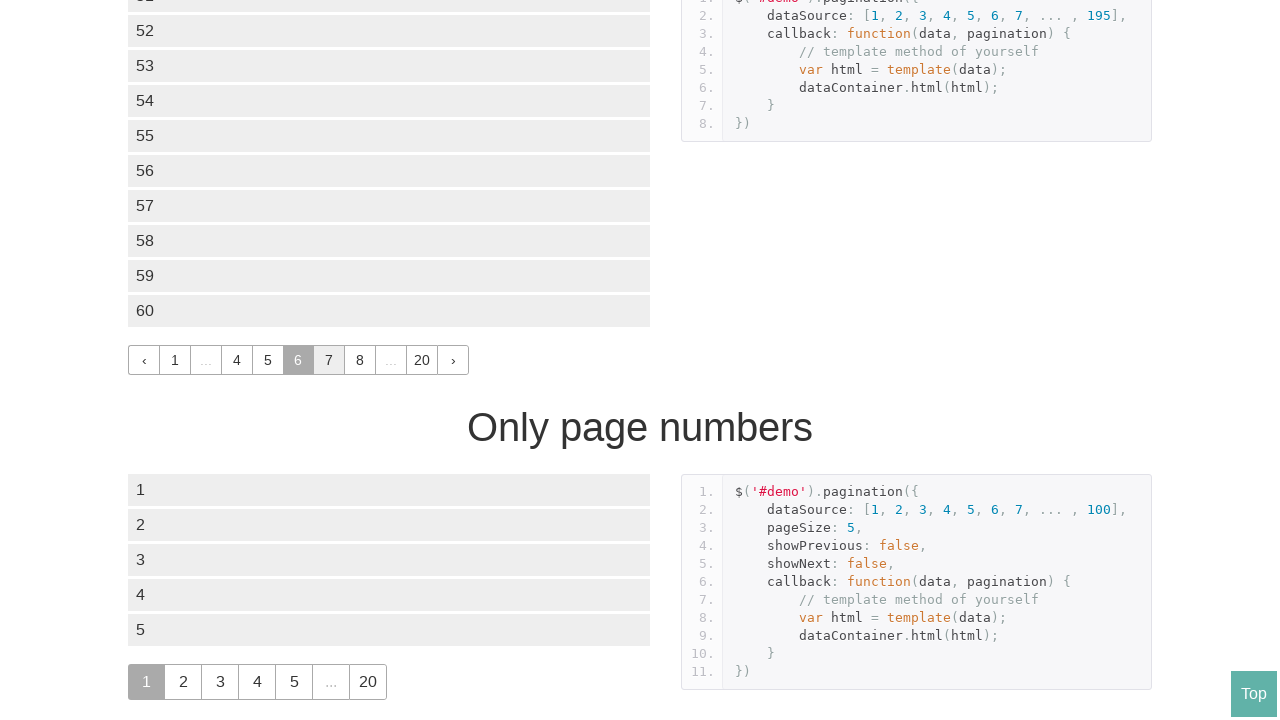

Waited 500ms for page content to update
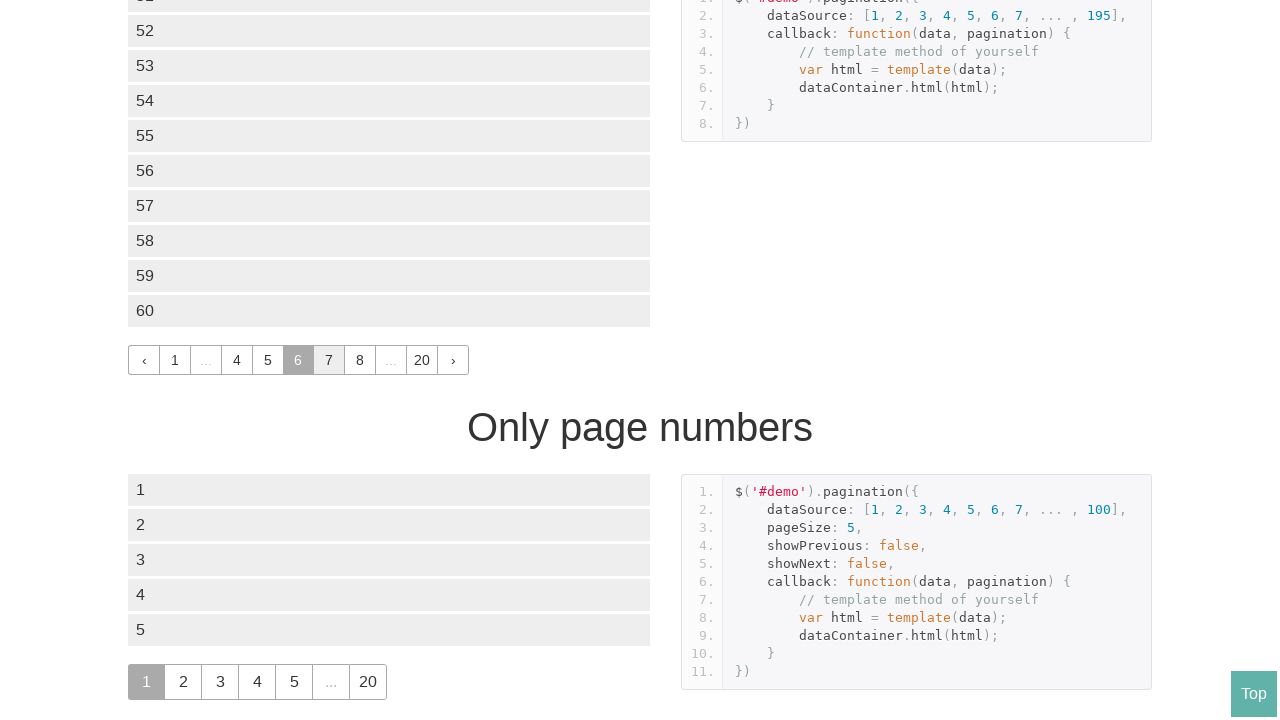

Confirmed data container visible for page 6
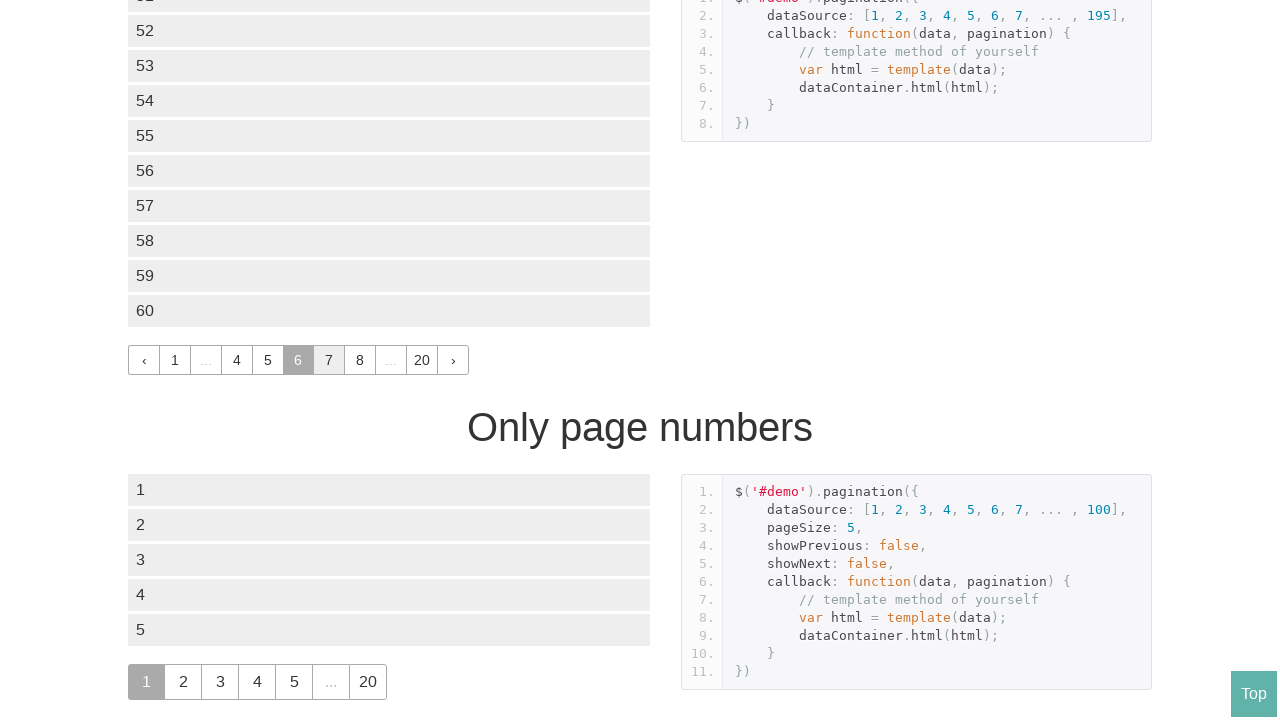

Found 7 page links on page 6
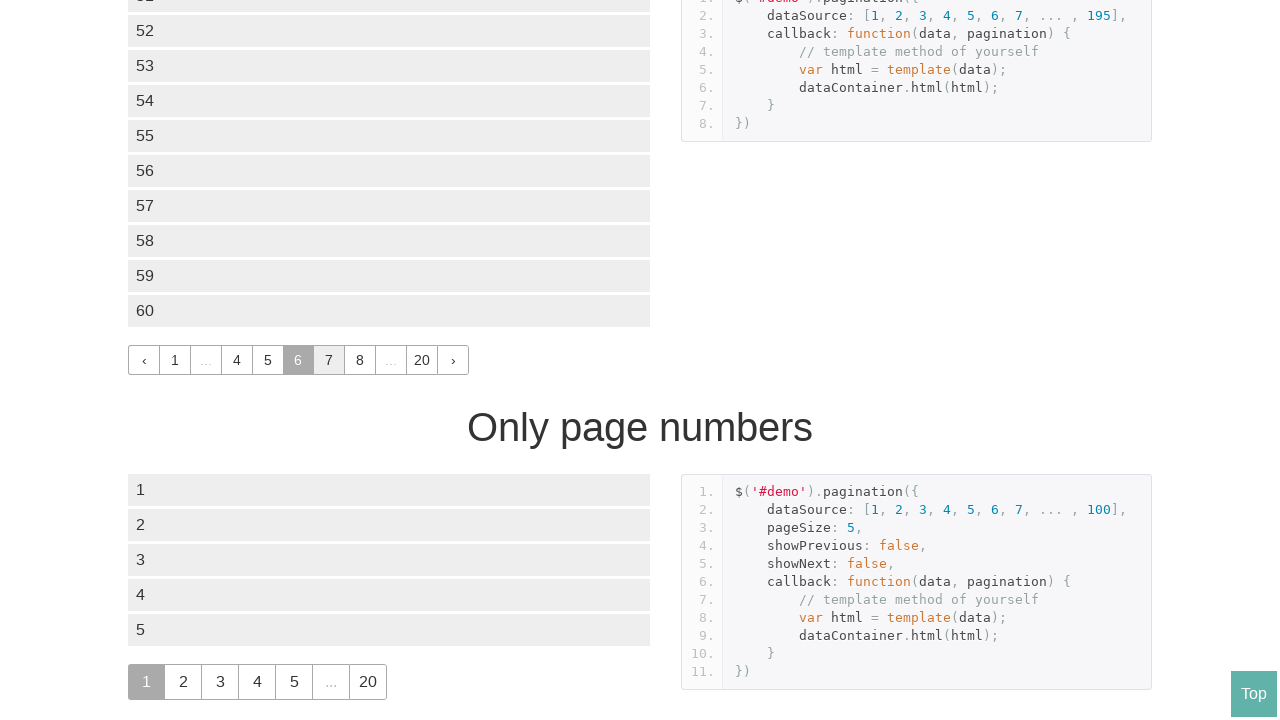

Found next page link for page 7
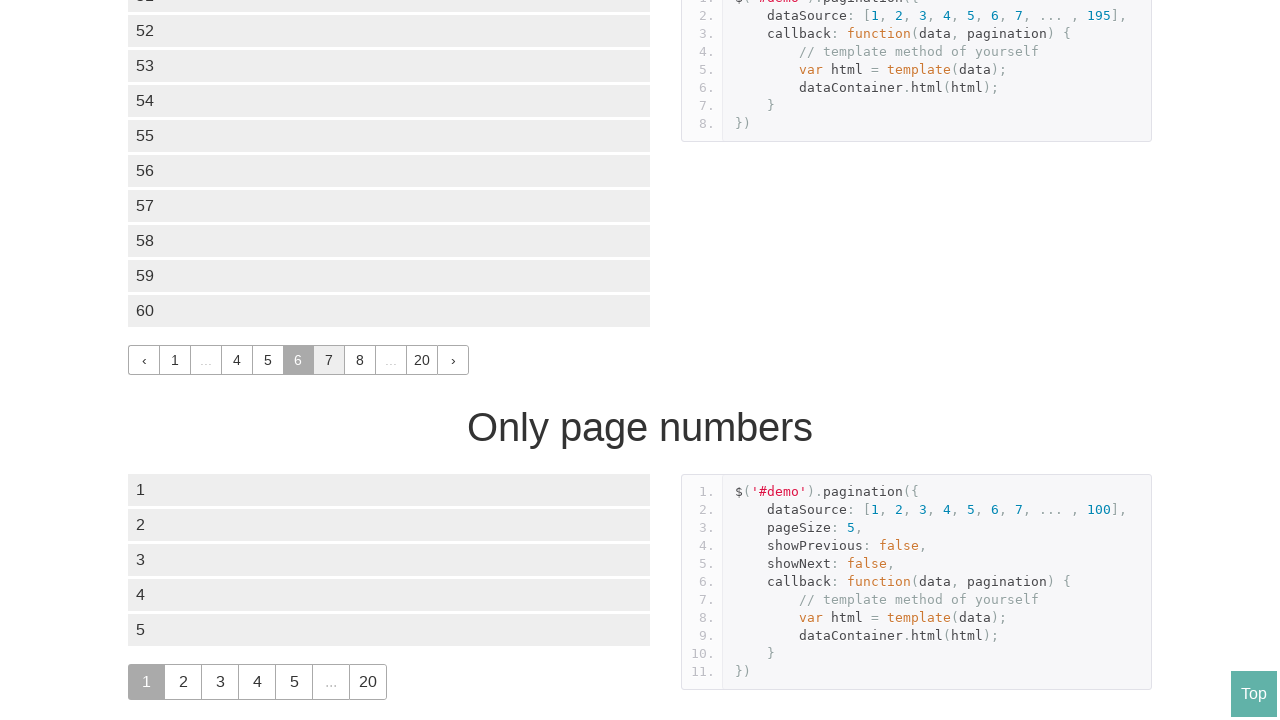

Clicked link to navigate to page 7 at (329, 360) on #demo1 .paginationjs-page a >> nth=4
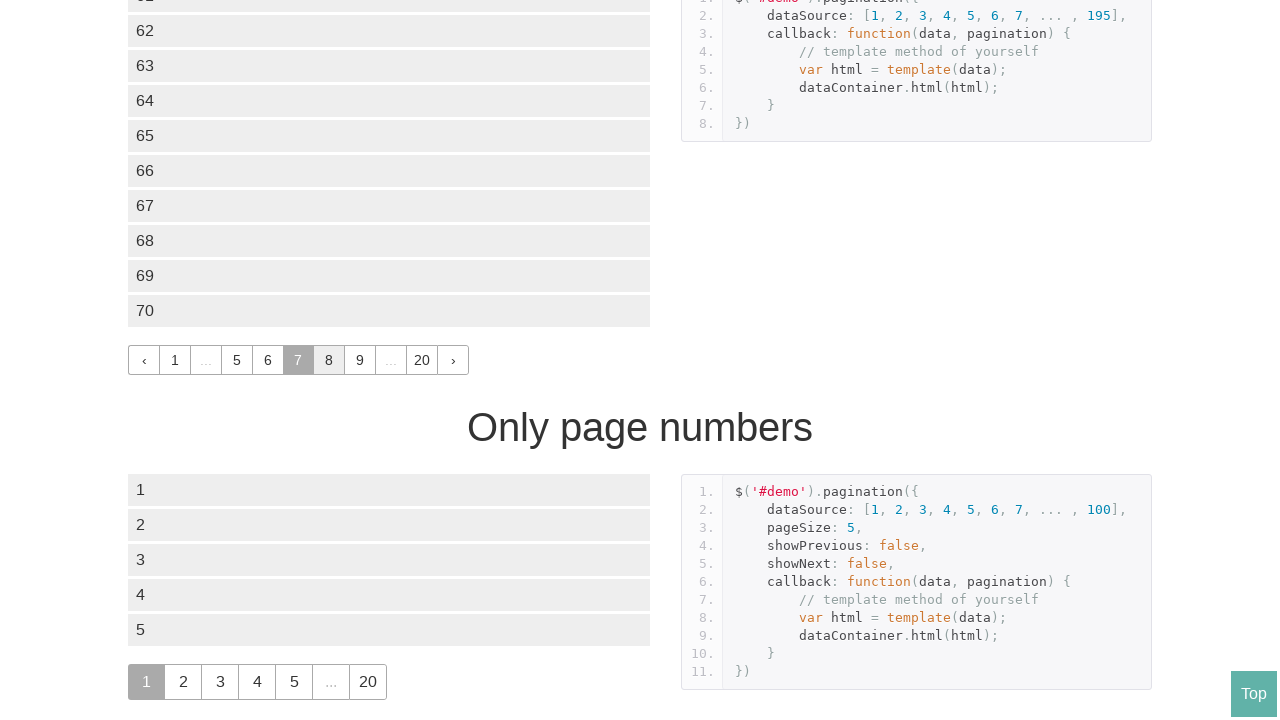

Waited 500ms for page content to update
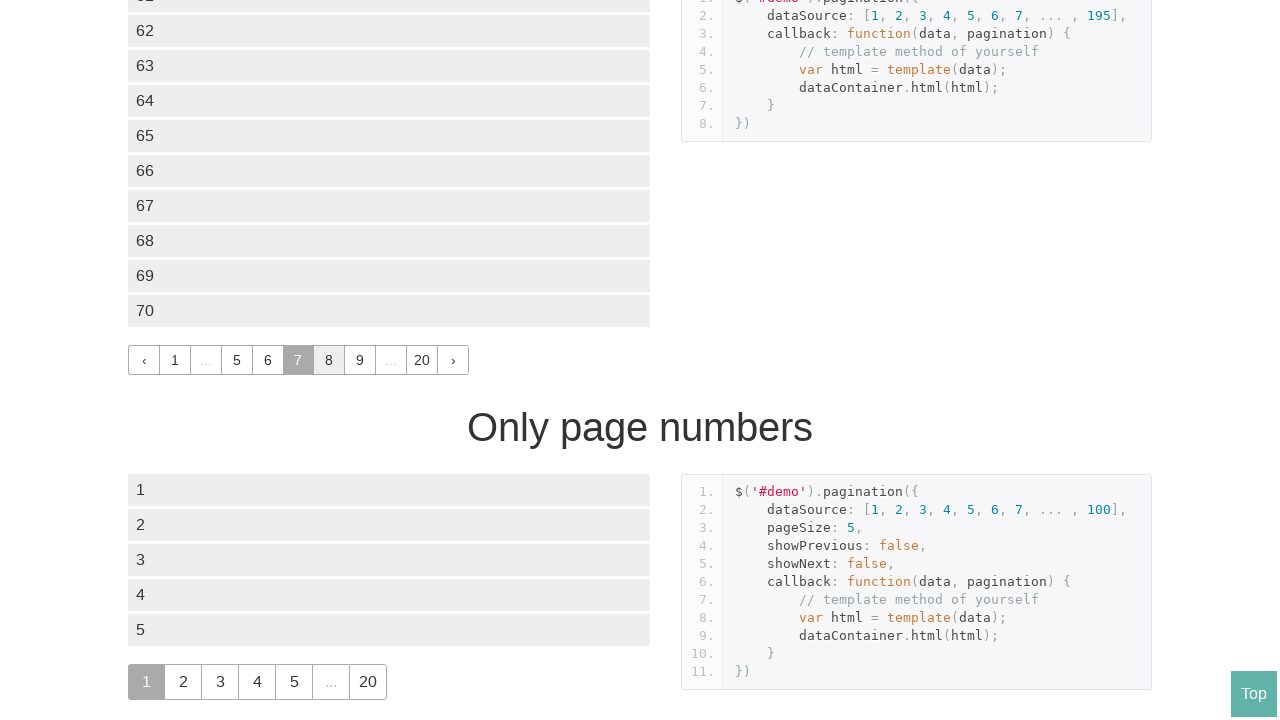

Confirmed data container visible for page 7
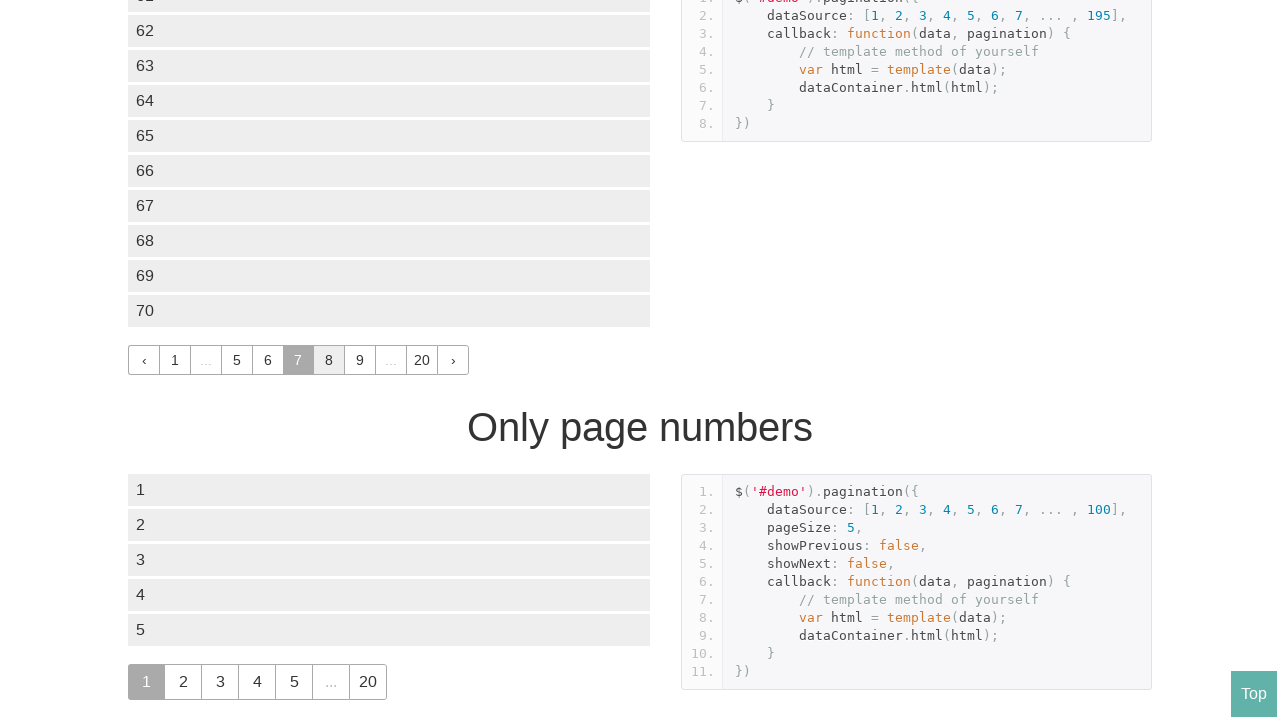

Found 7 page links on page 7
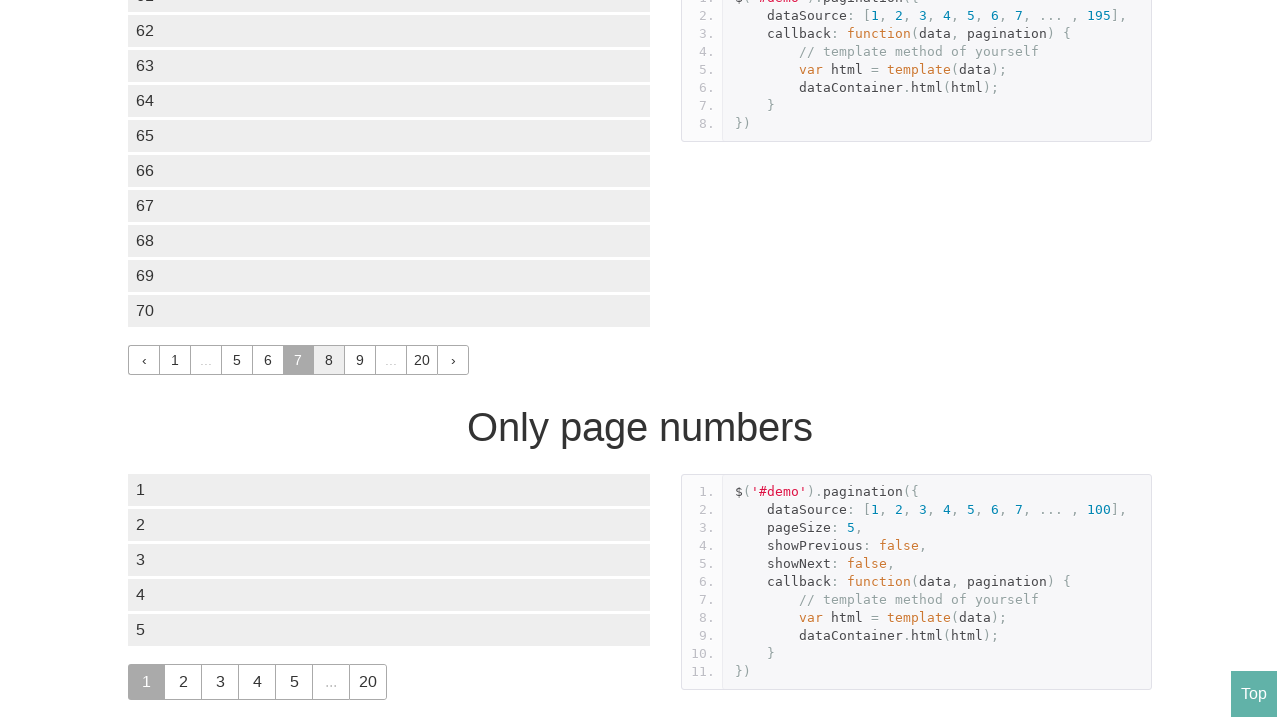

Found next page link for page 8
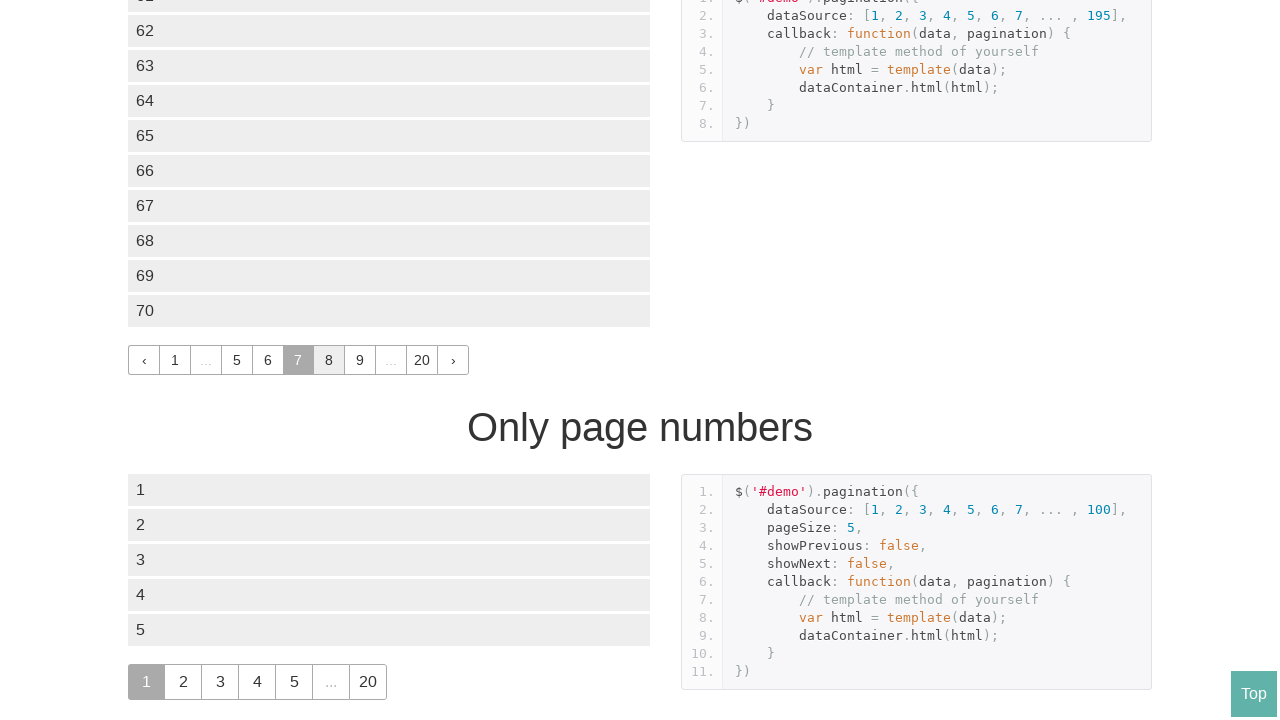

Clicked link to navigate to page 8 at (329, 360) on #demo1 .paginationjs-page a >> nth=4
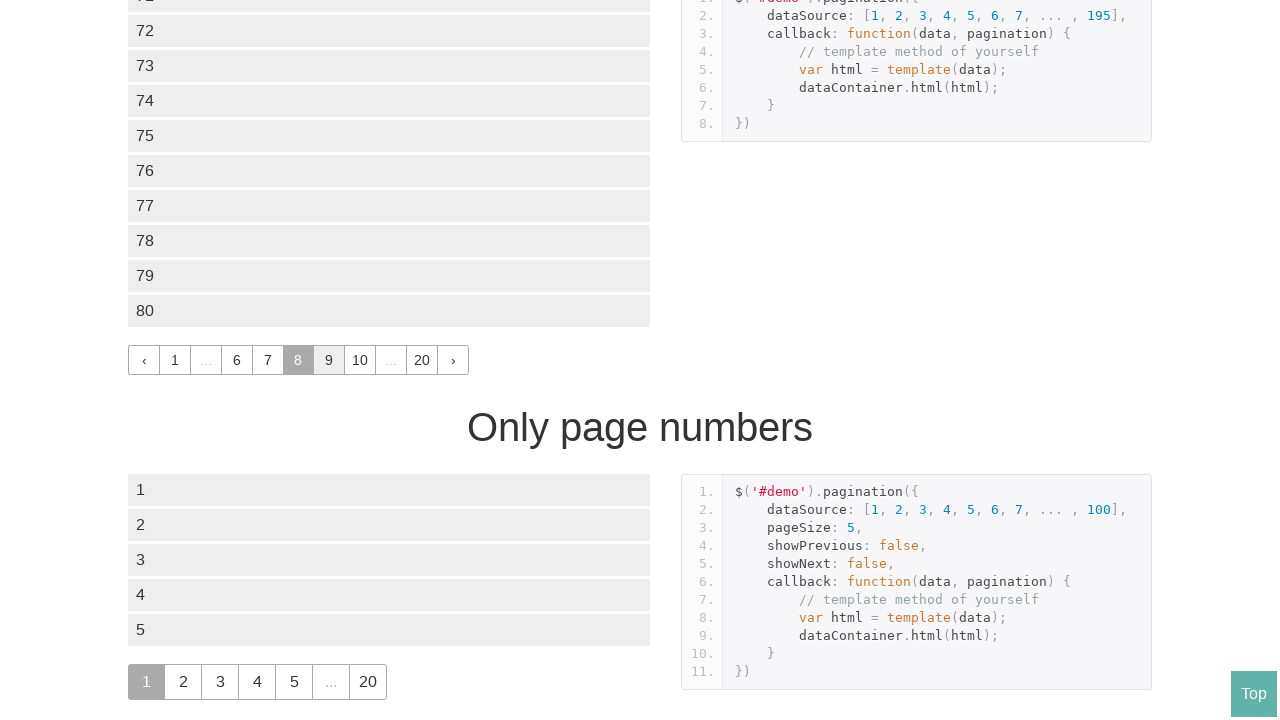

Waited 500ms for page content to update
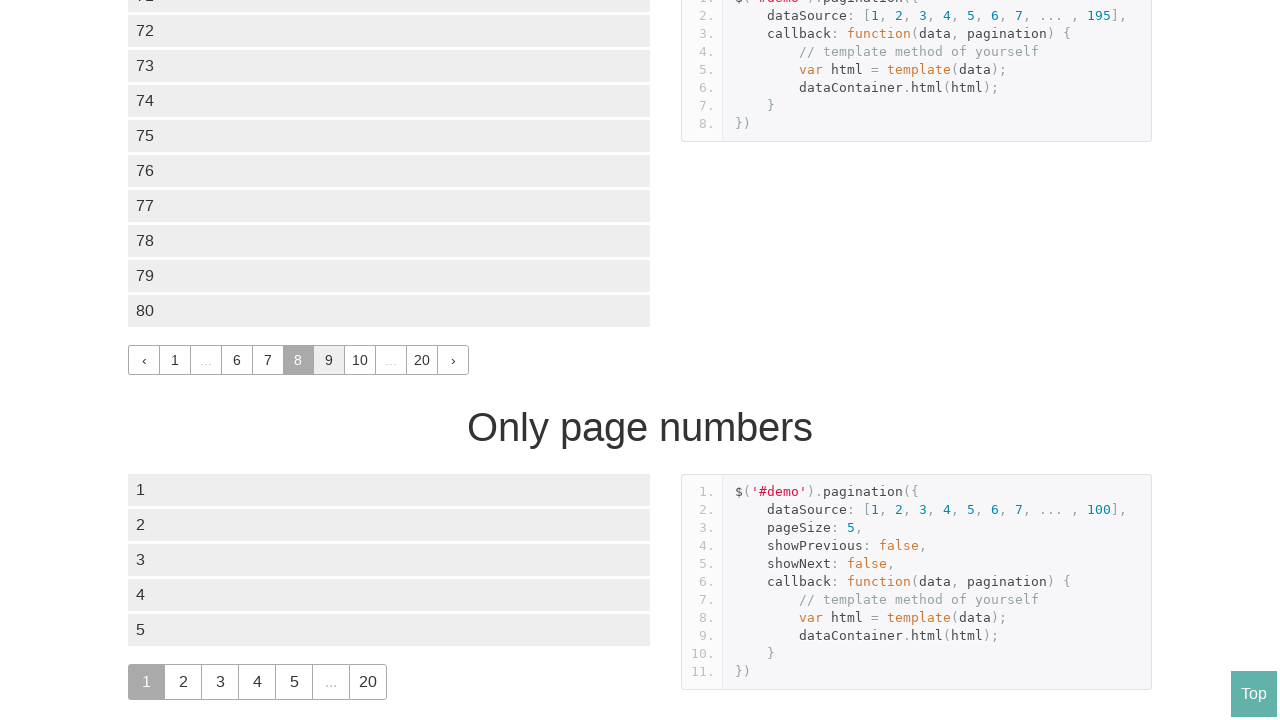

Confirmed data container visible for page 8
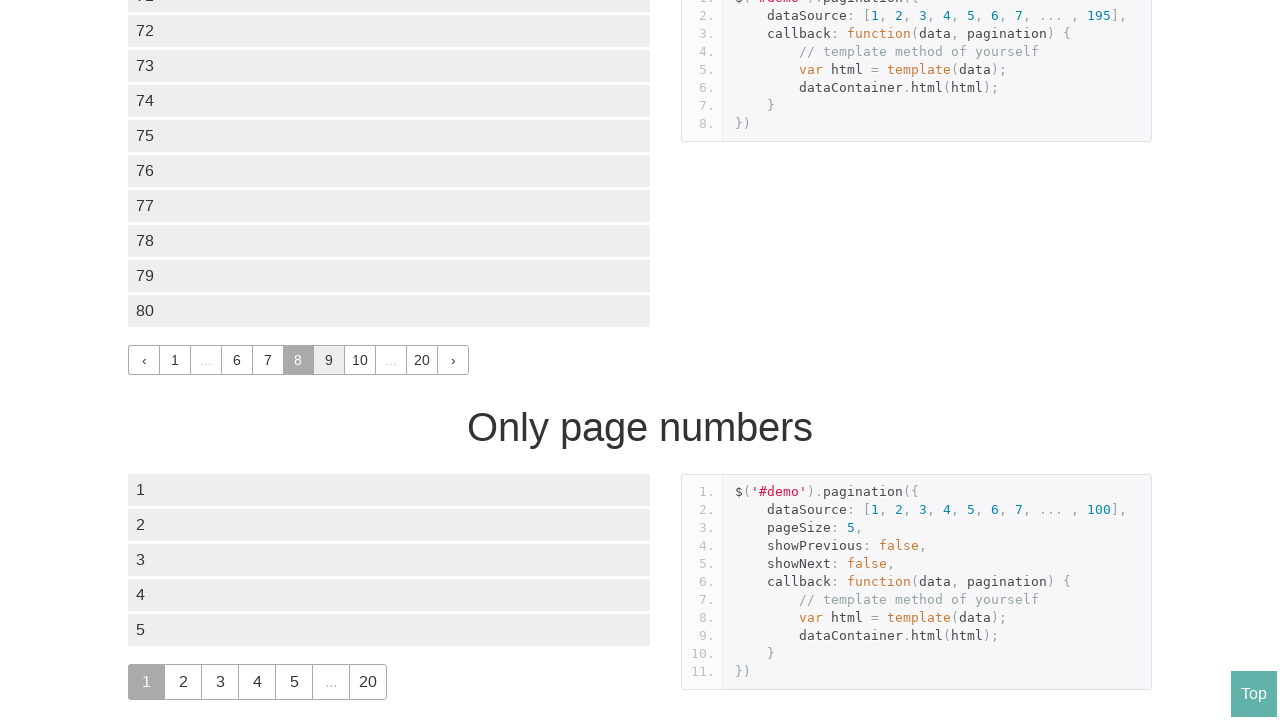

Found 7 page links on page 8
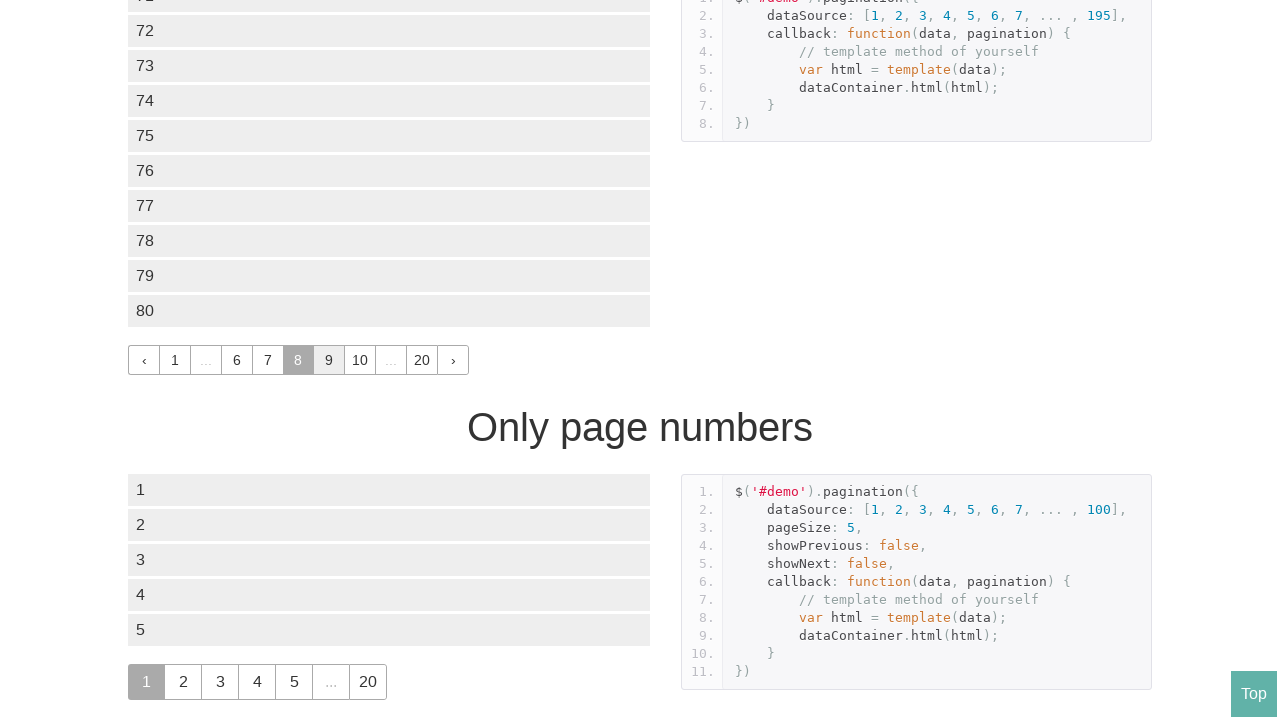

Found next page link for page 9
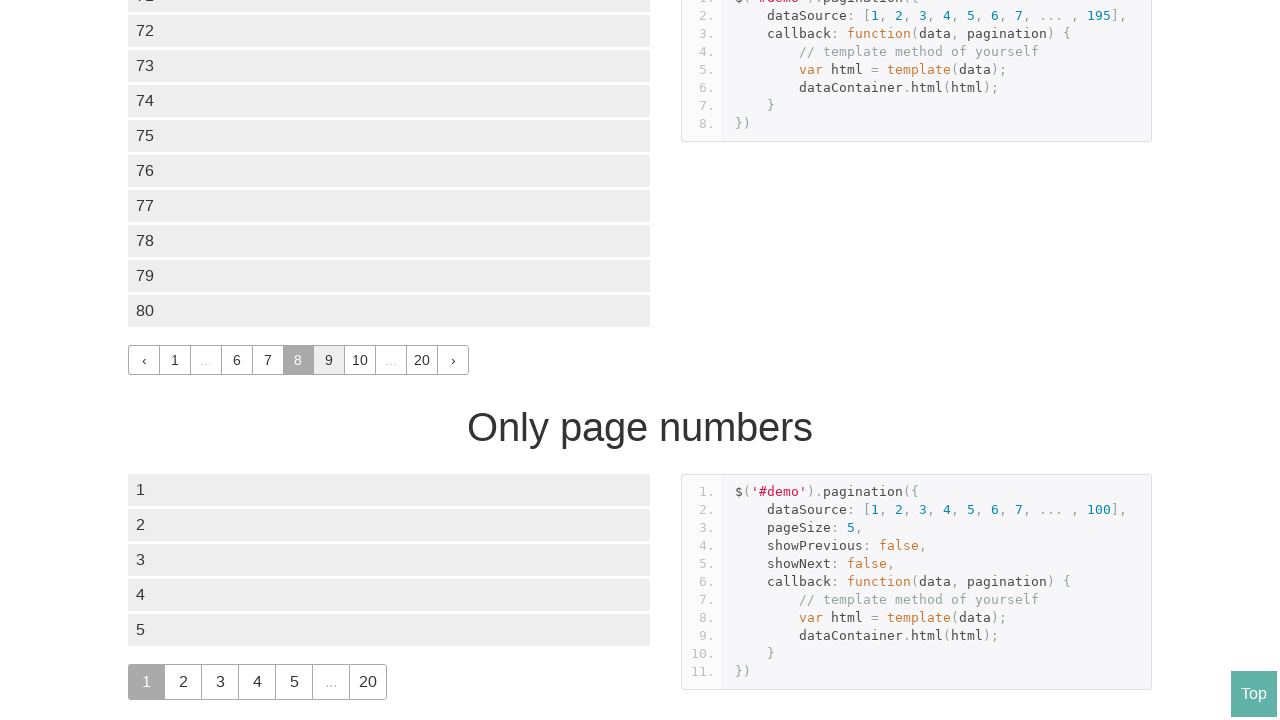

Clicked link to navigate to page 9 at (329, 360) on #demo1 .paginationjs-page a >> nth=4
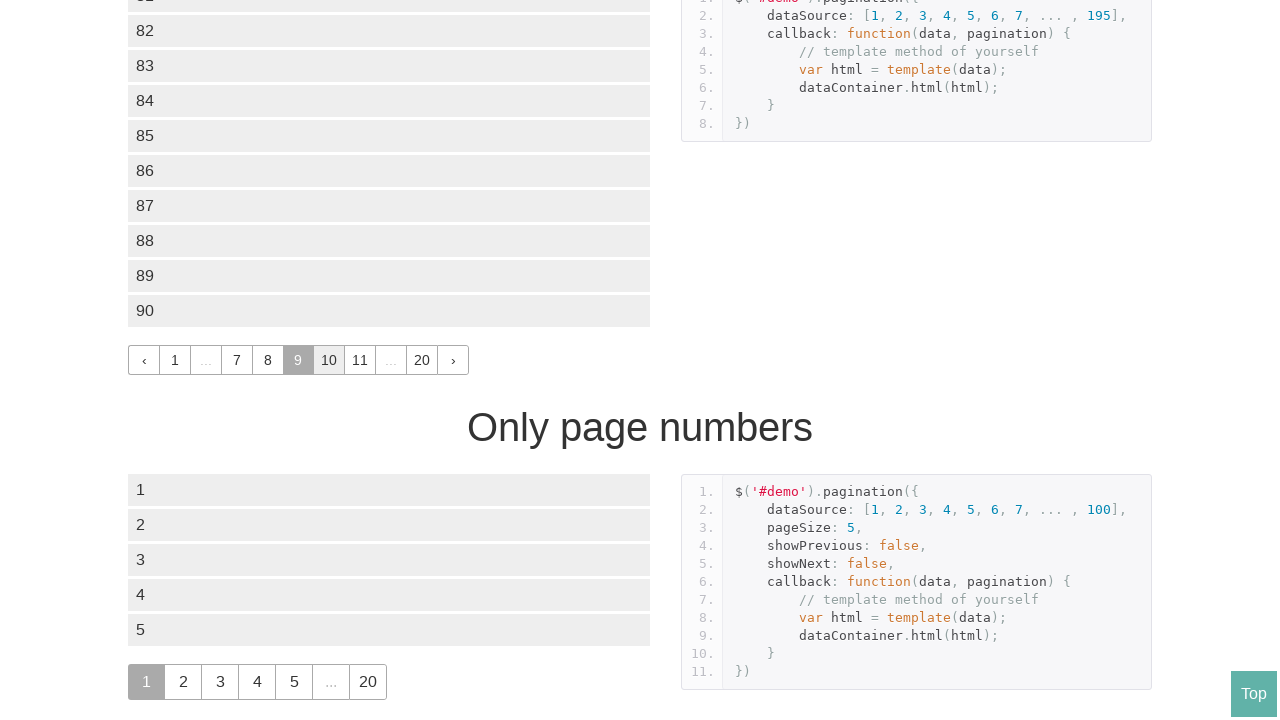

Waited 500ms for page content to update
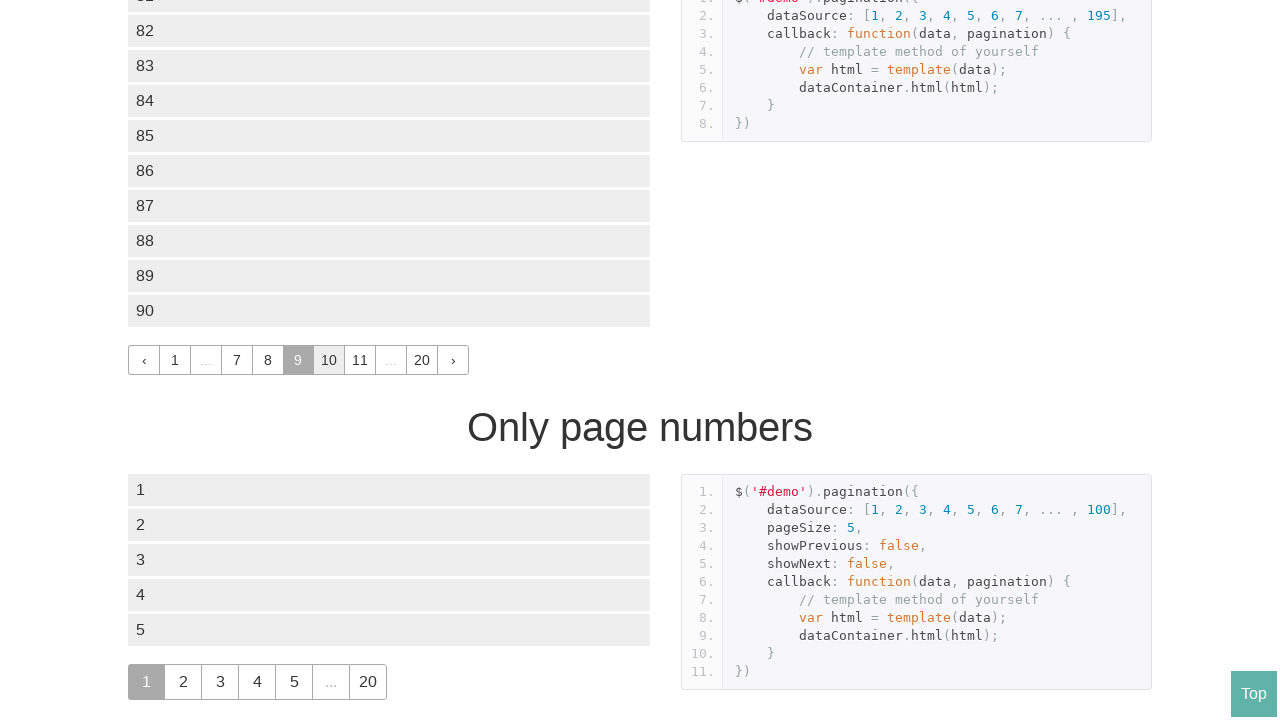

Confirmed data container visible for page 9
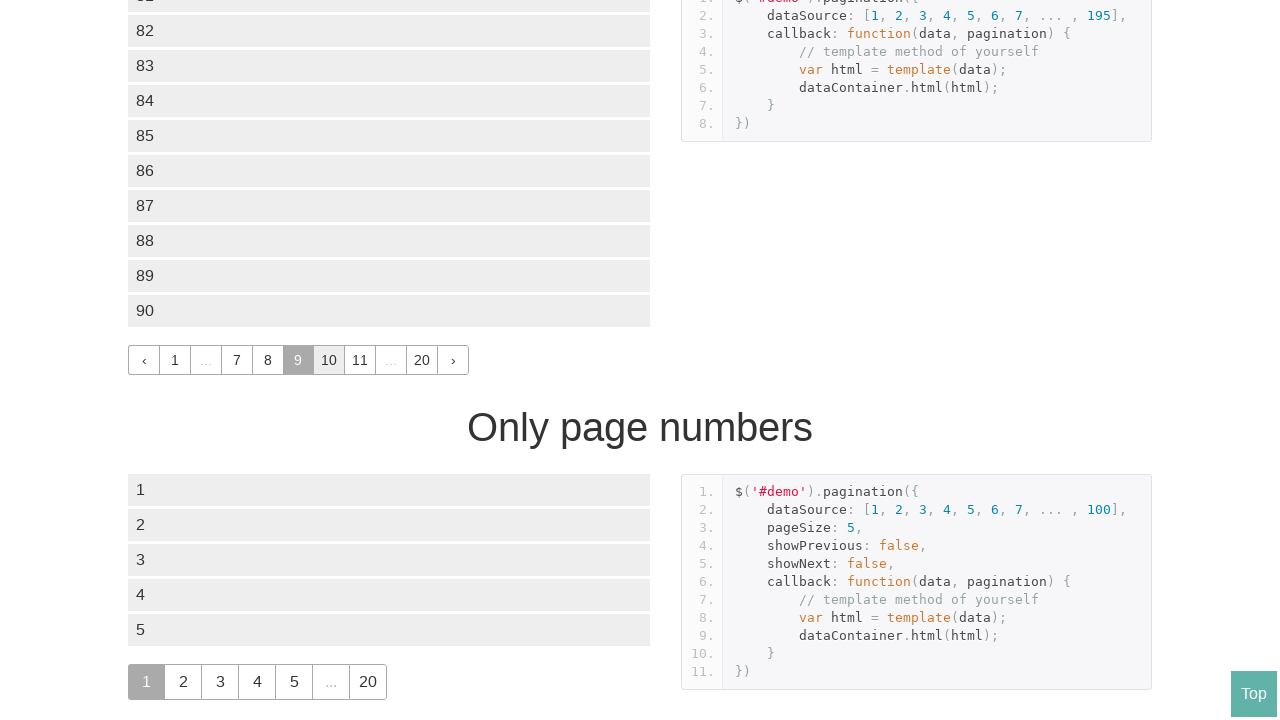

Found 7 page links on page 9
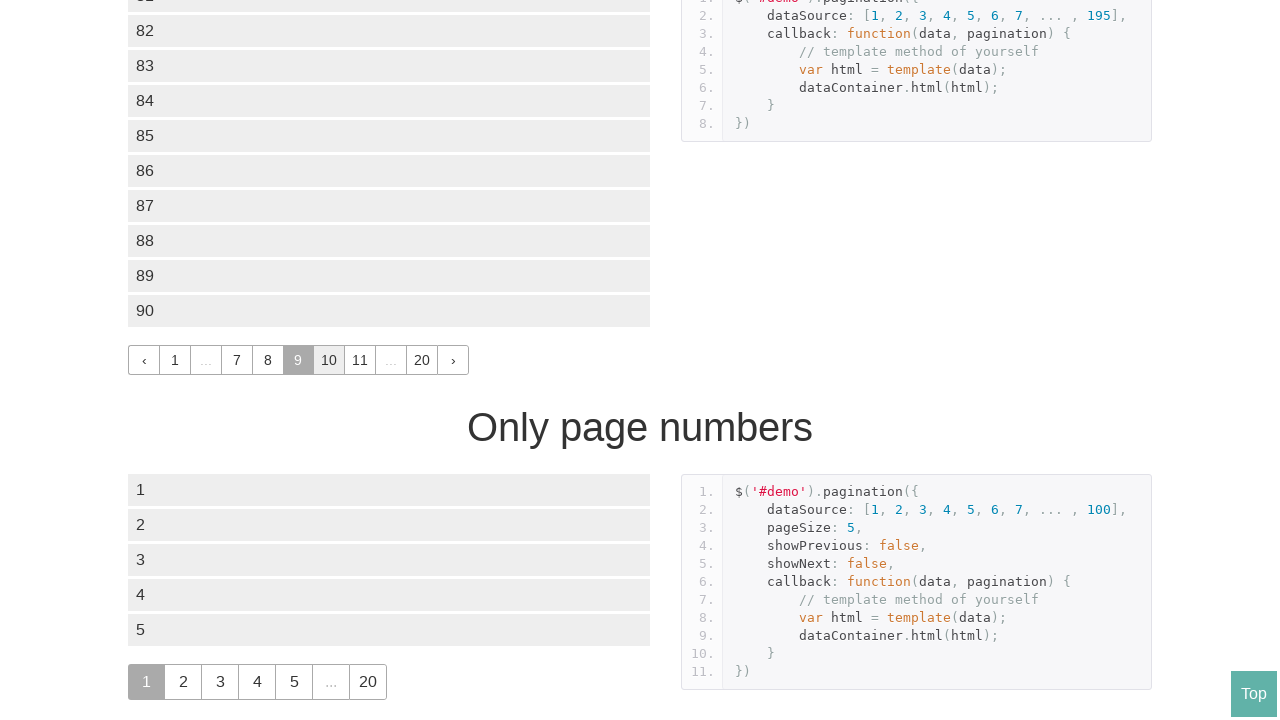

Found next page link for page 10
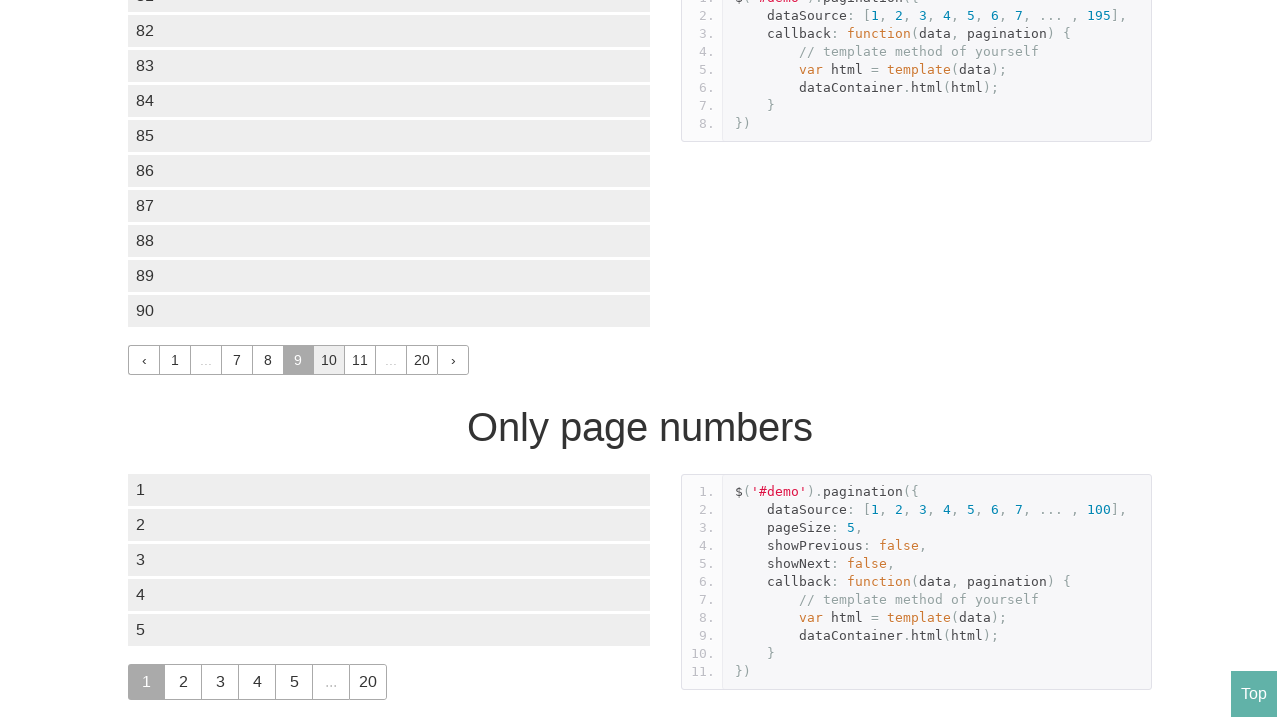

Clicked link to navigate to page 10 at (329, 360) on #demo1 .paginationjs-page a >> nth=4
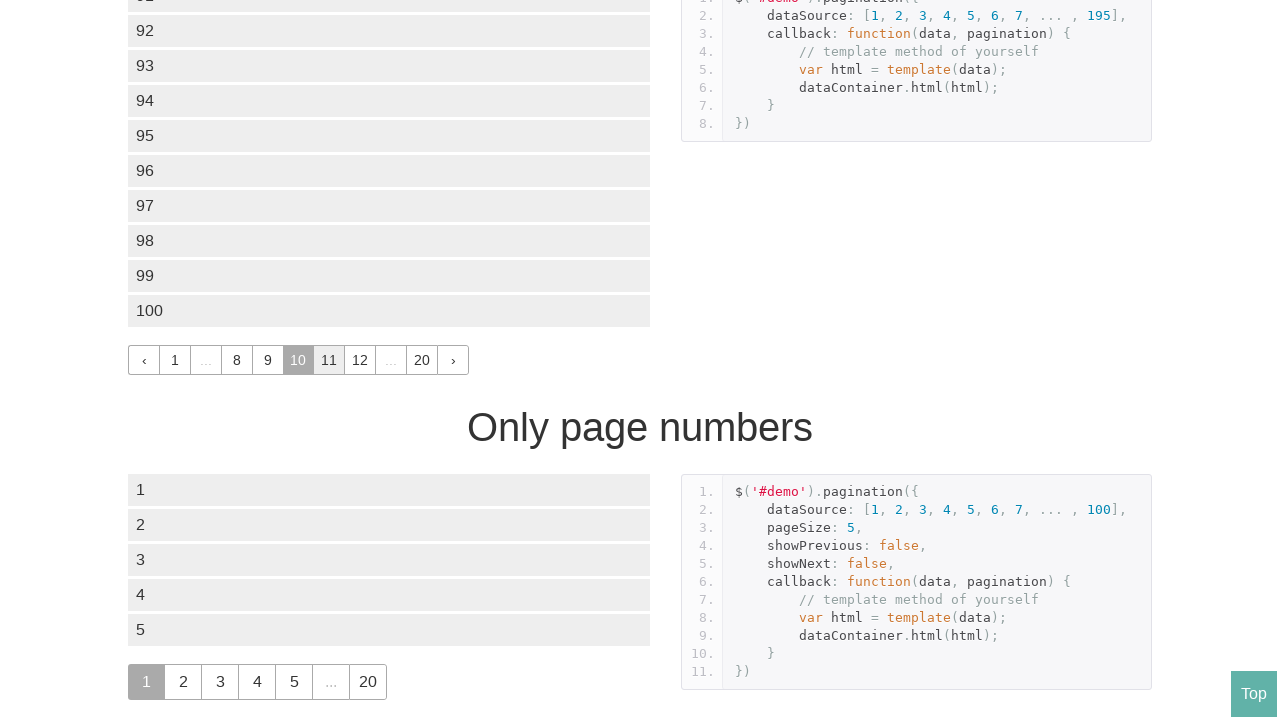

Waited 500ms for page content to update
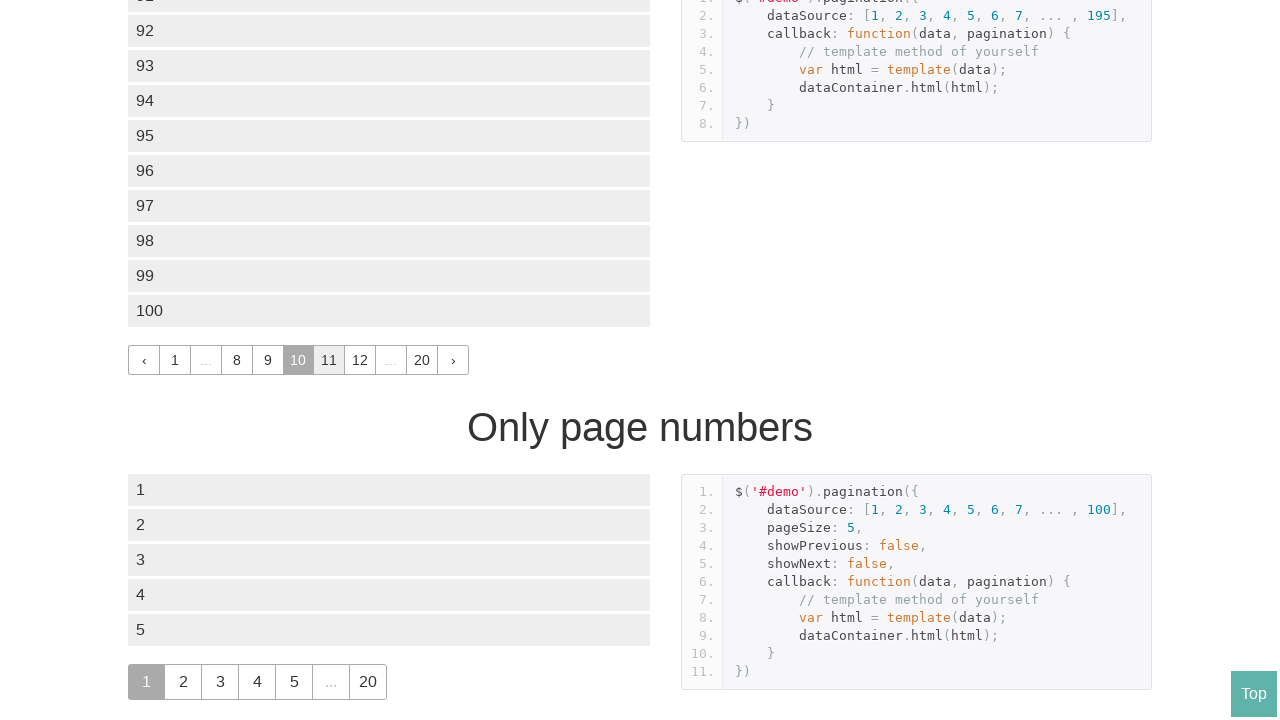

Confirmed data container visible for page 10
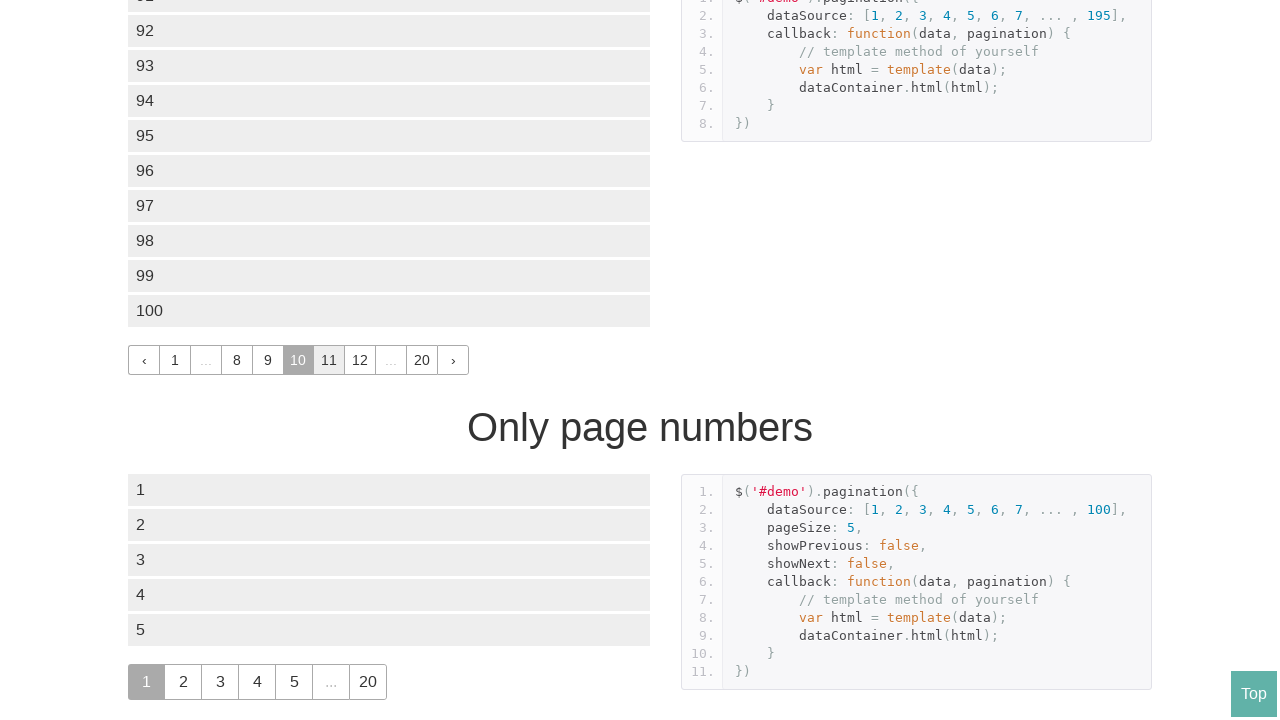

Found 7 page links on page 10
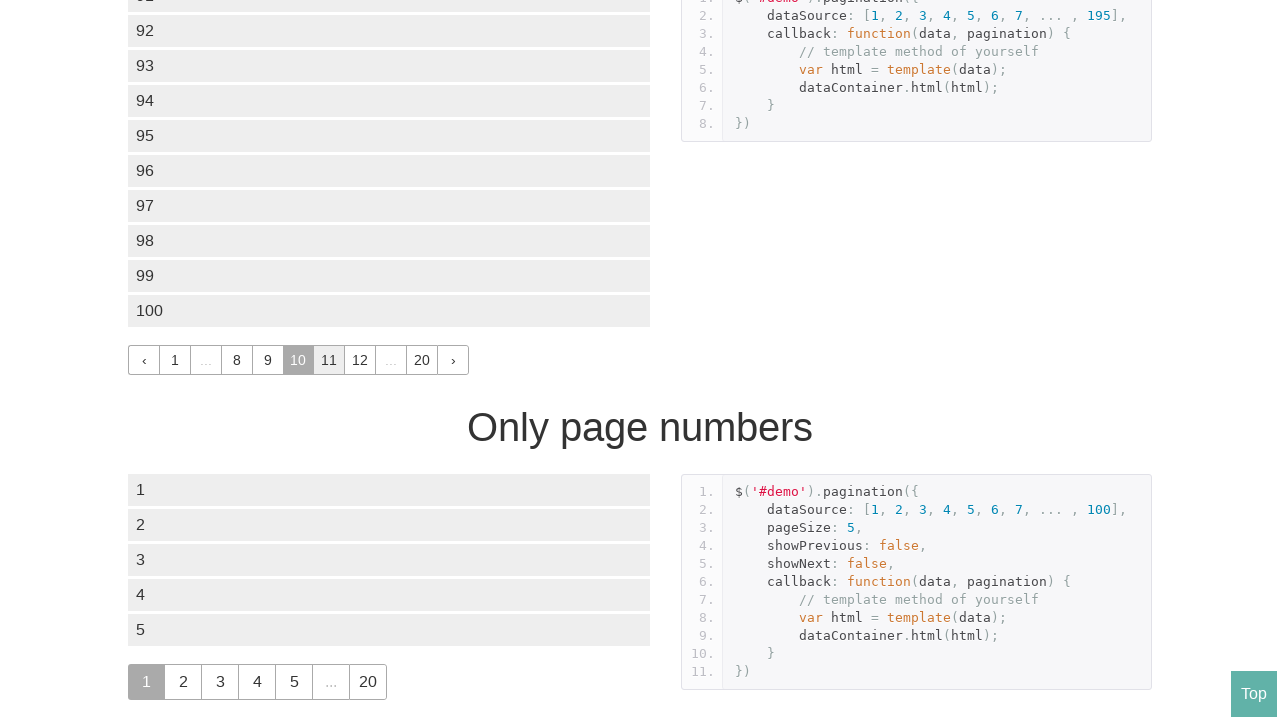

Found next page link for page 11
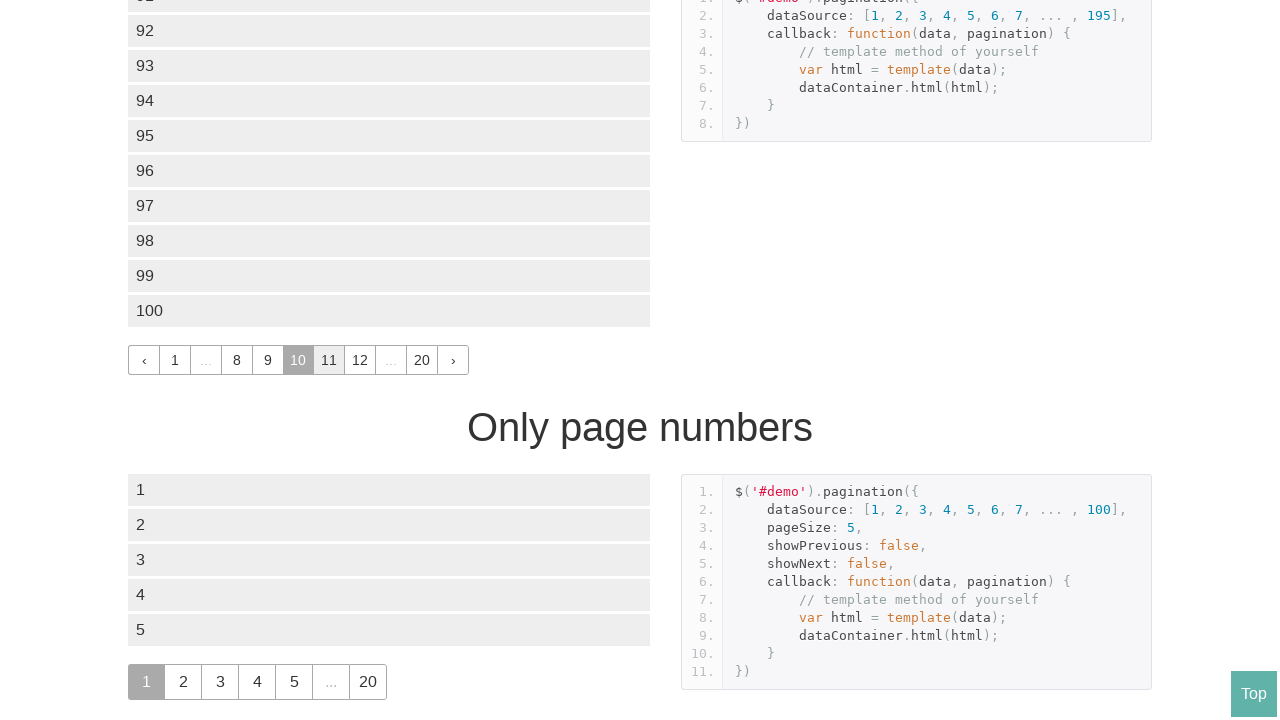

Clicked link to navigate to page 11 at (329, 360) on #demo1 .paginationjs-page a >> nth=4
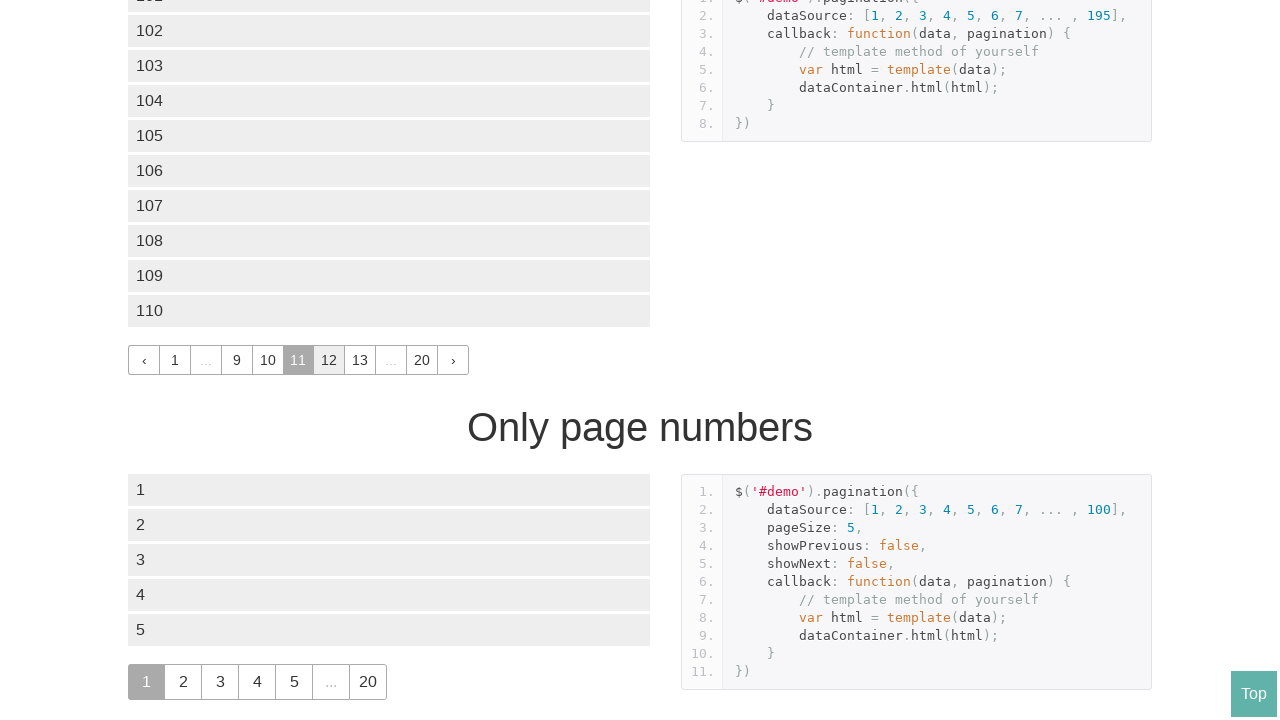

Waited 500ms for page content to update
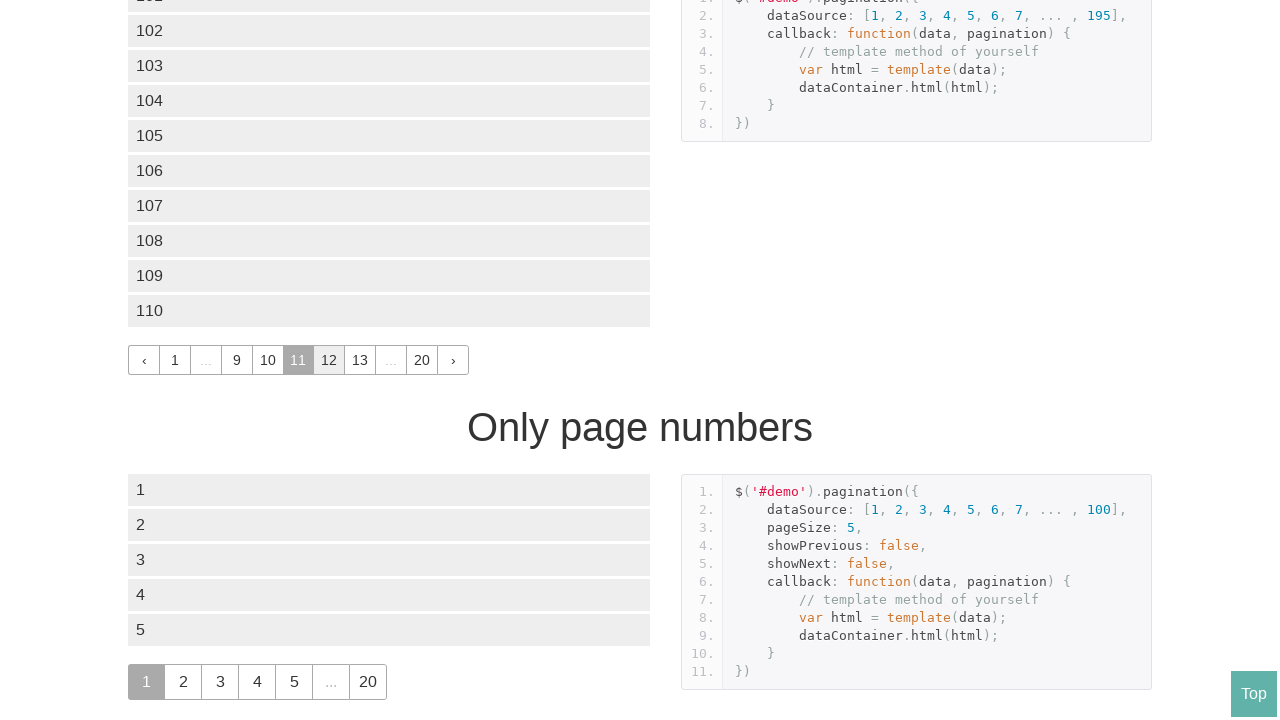

Final 1 second wait to observe pagination results
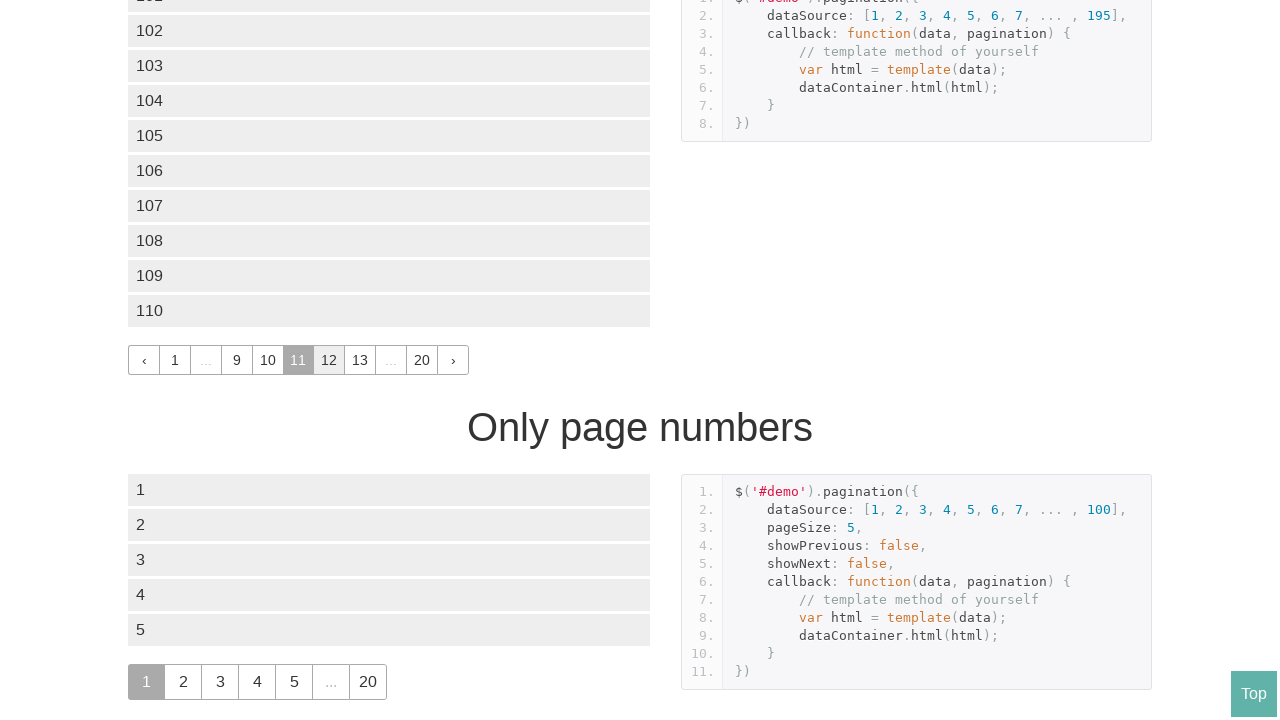

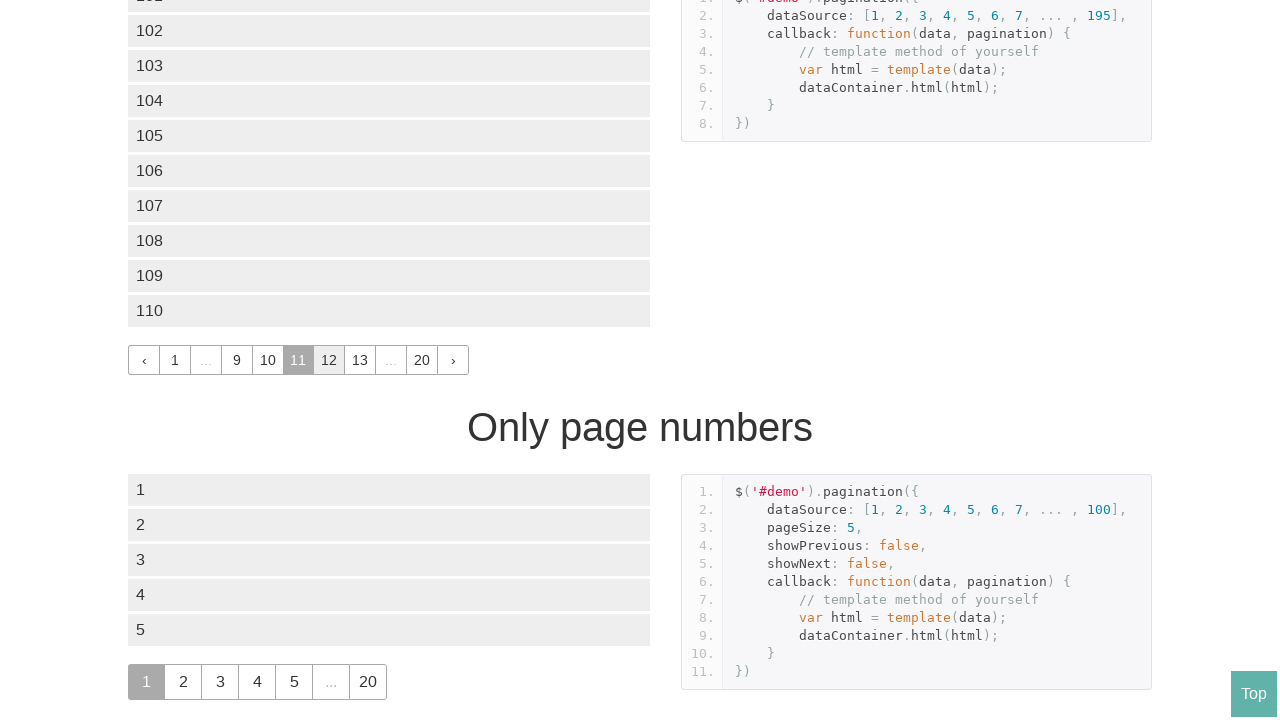